Navigates to a links page and verifies that all links on the page are accessible by checking their HTTP status codes

Starting URL: https://demoqa.com/links

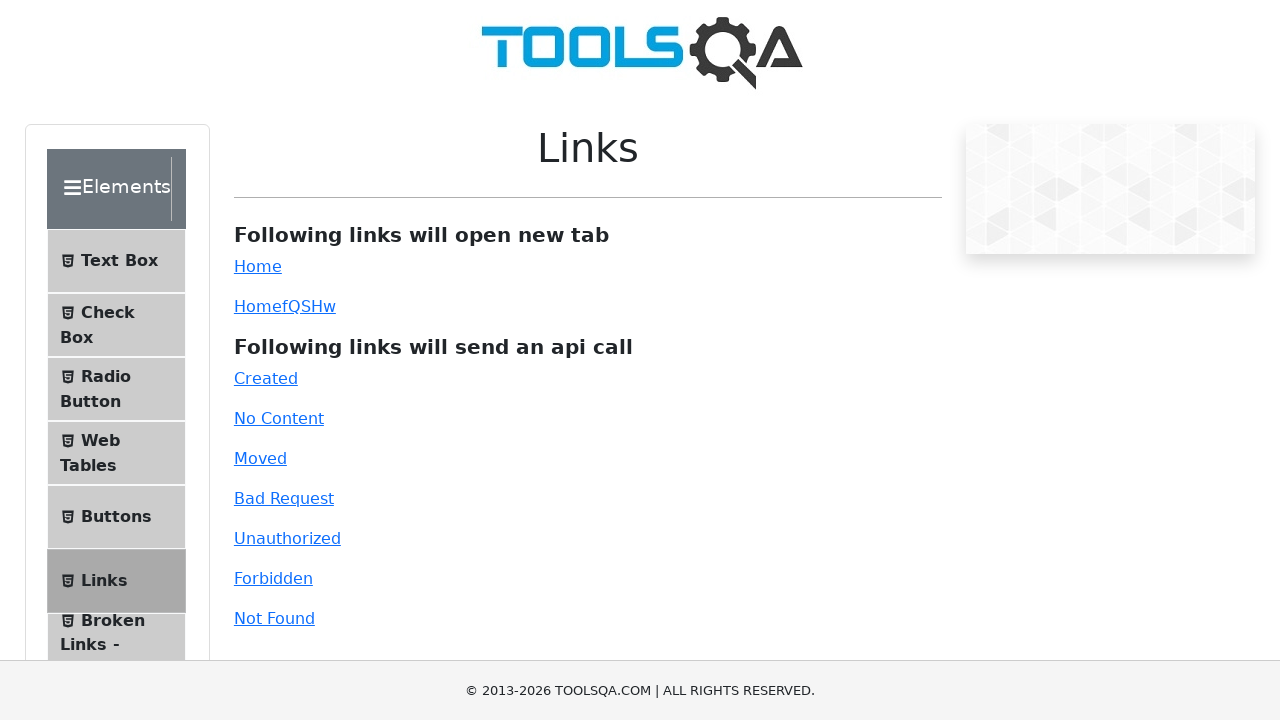

Navigated to the links page at https://demoqa.com/links
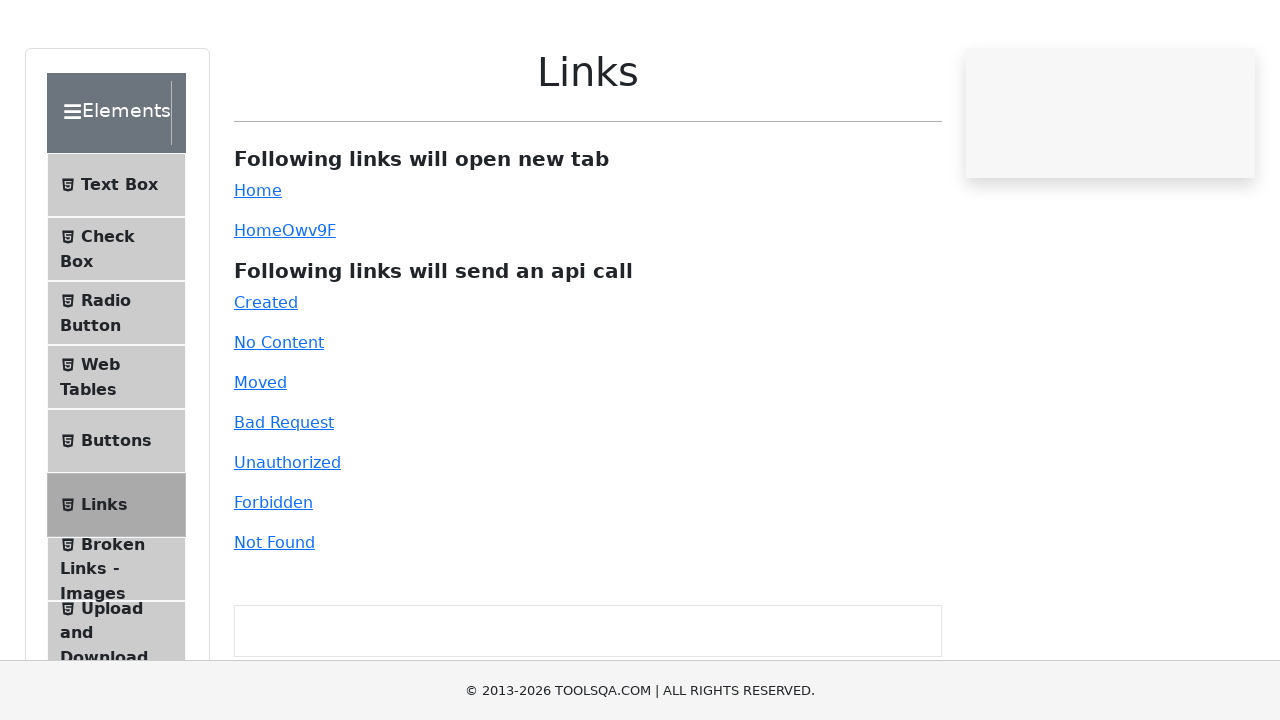

Waited for link elements to be present on the page
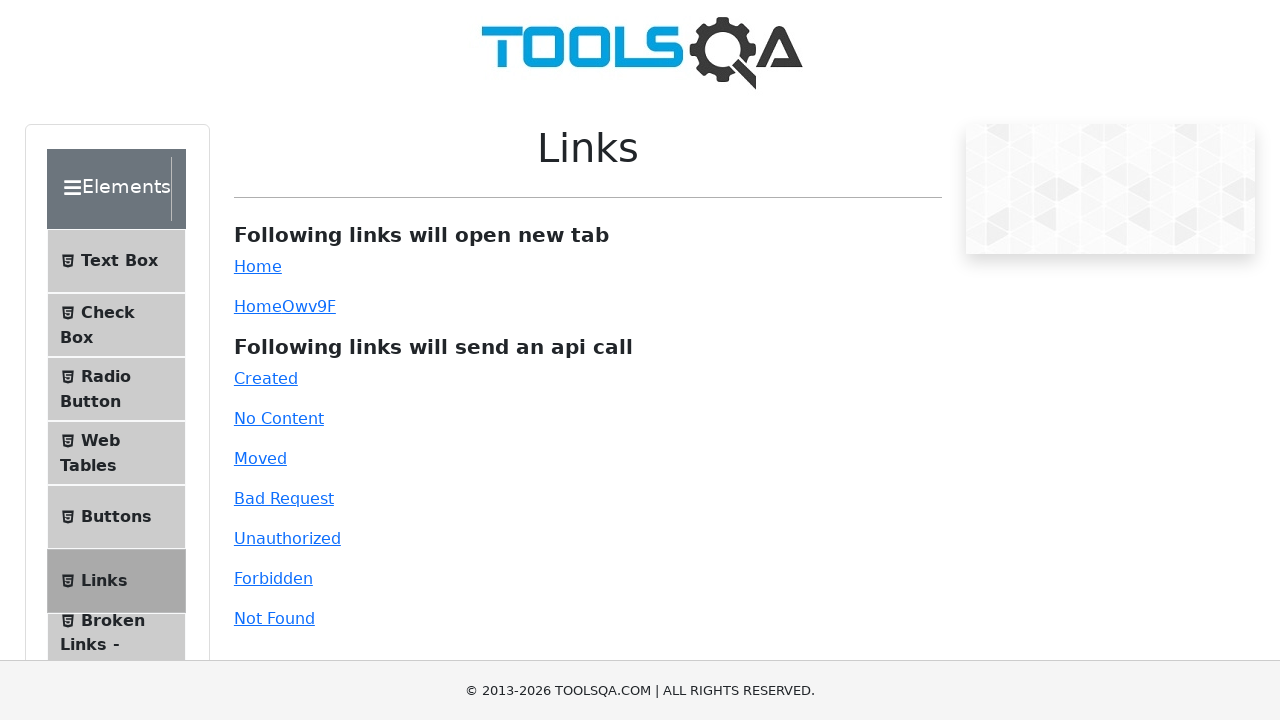

Retrieved all 43 link elements from the page
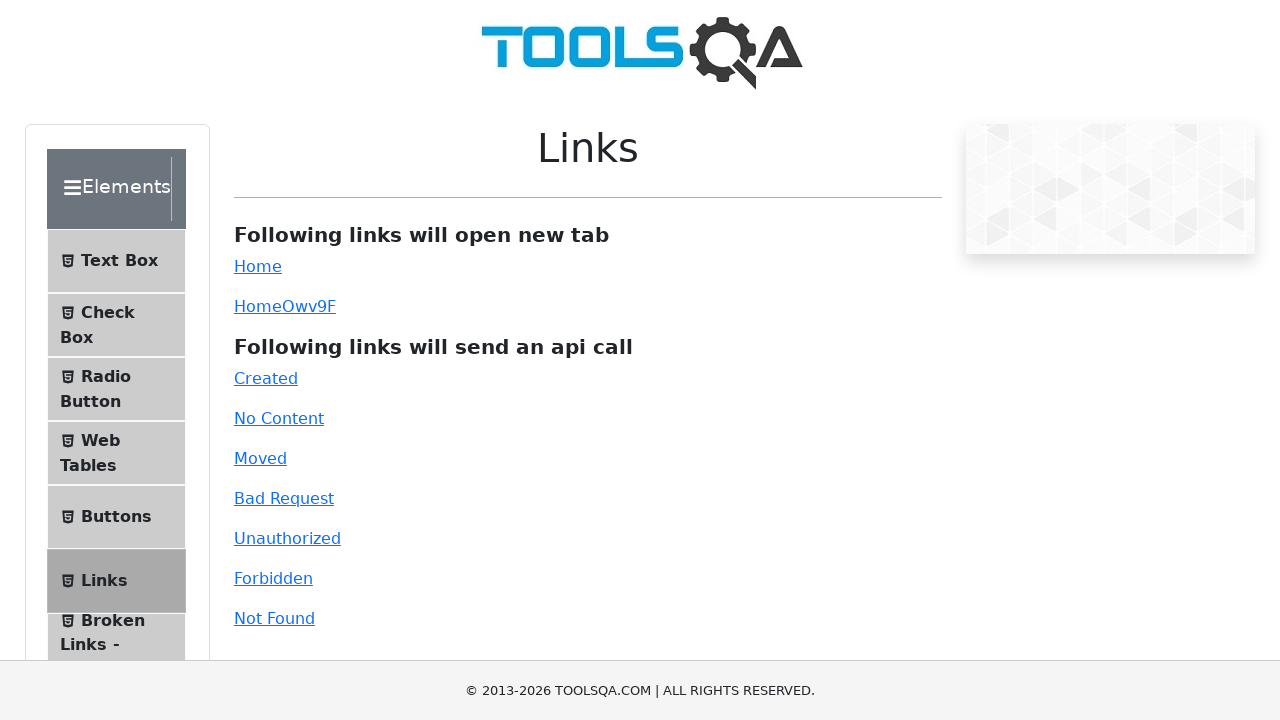

Verified link with href: https://demoqa.com
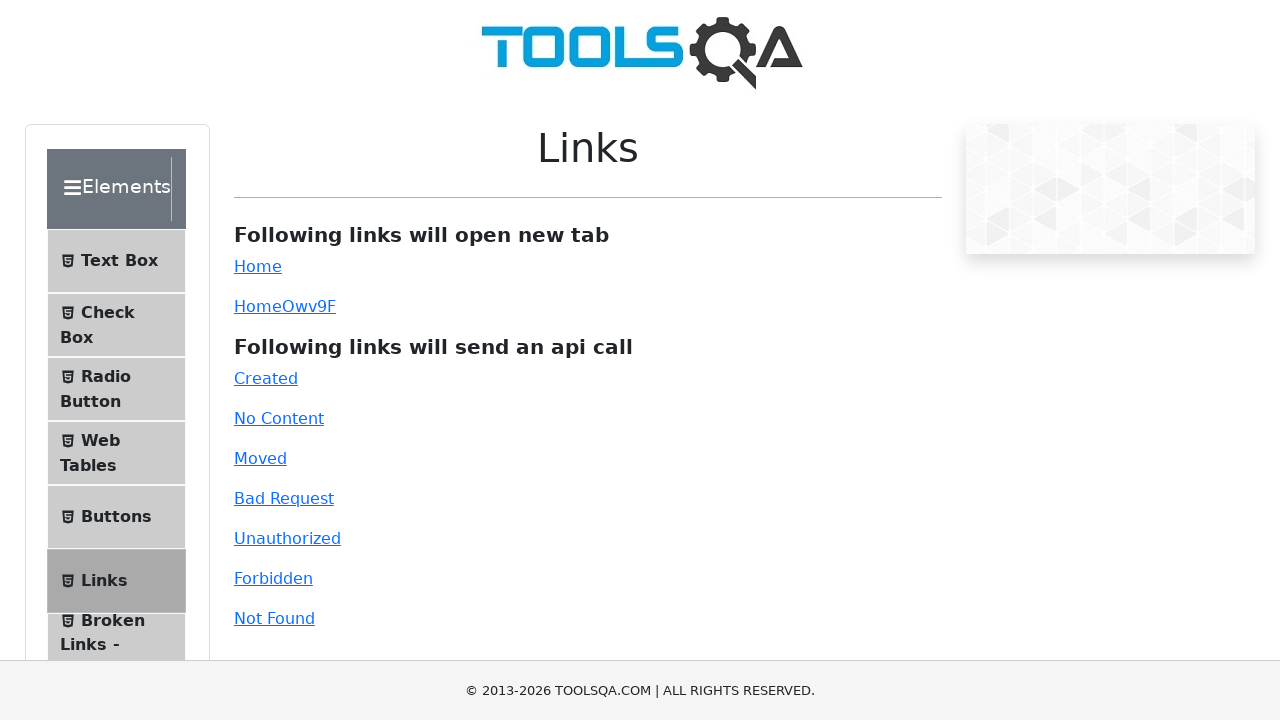

Verified link with href: /text-box
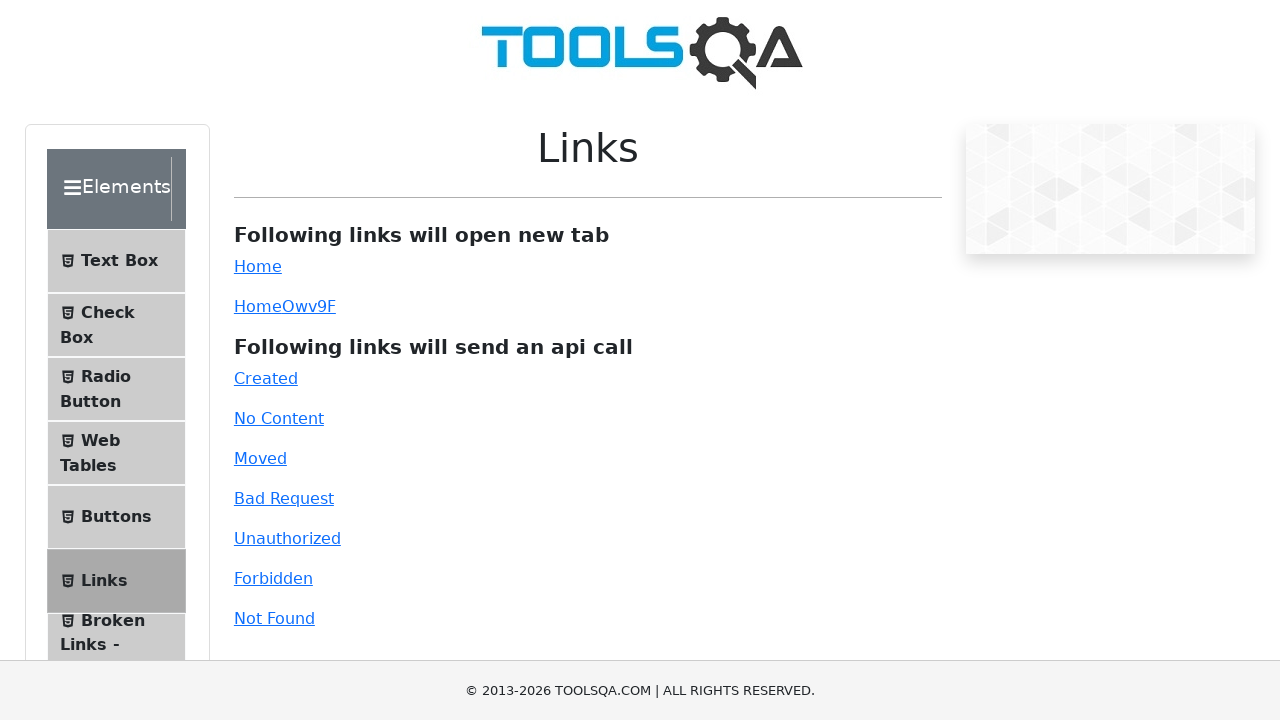

Verified link with href: /checkbox
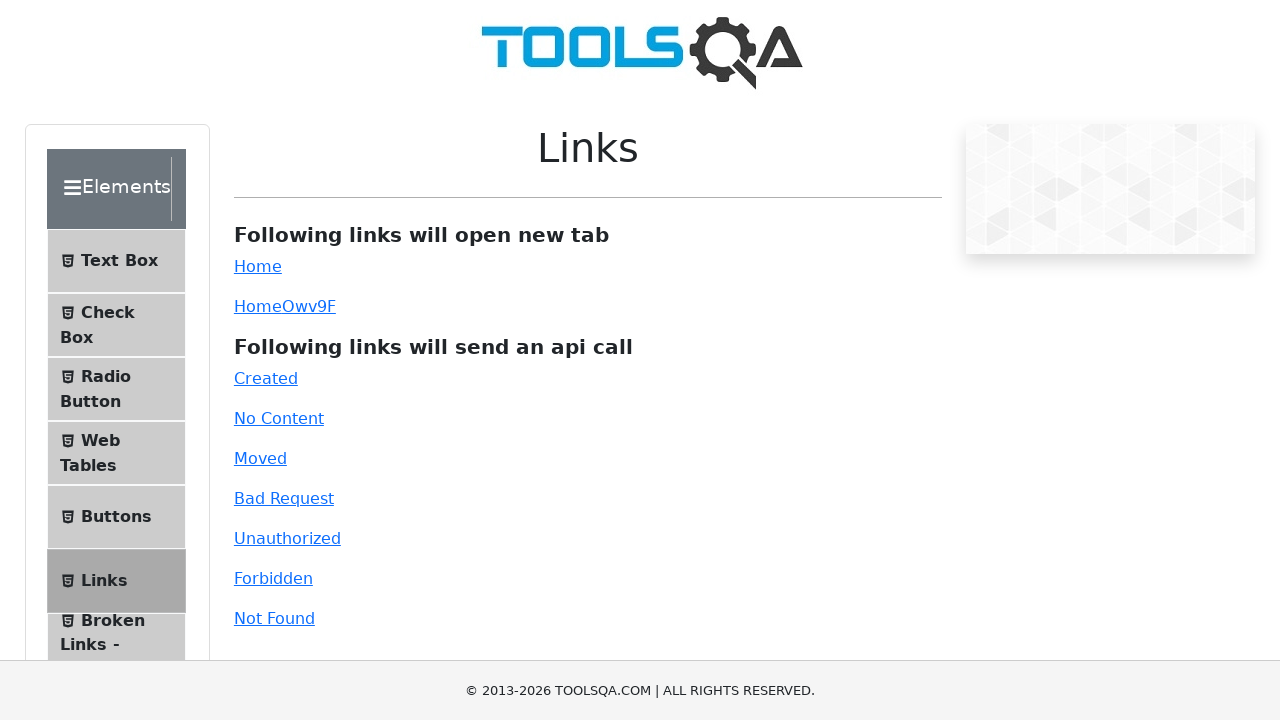

Verified link with href: /radio-button
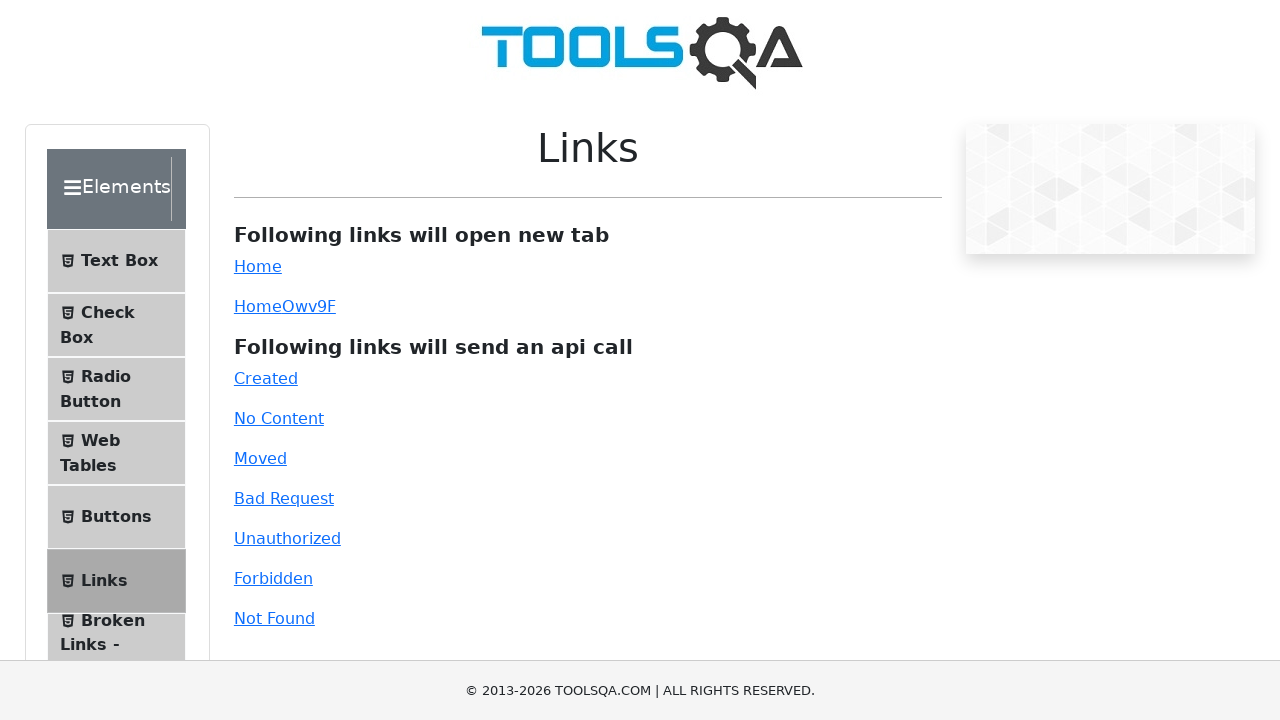

Verified link with href: /webtables
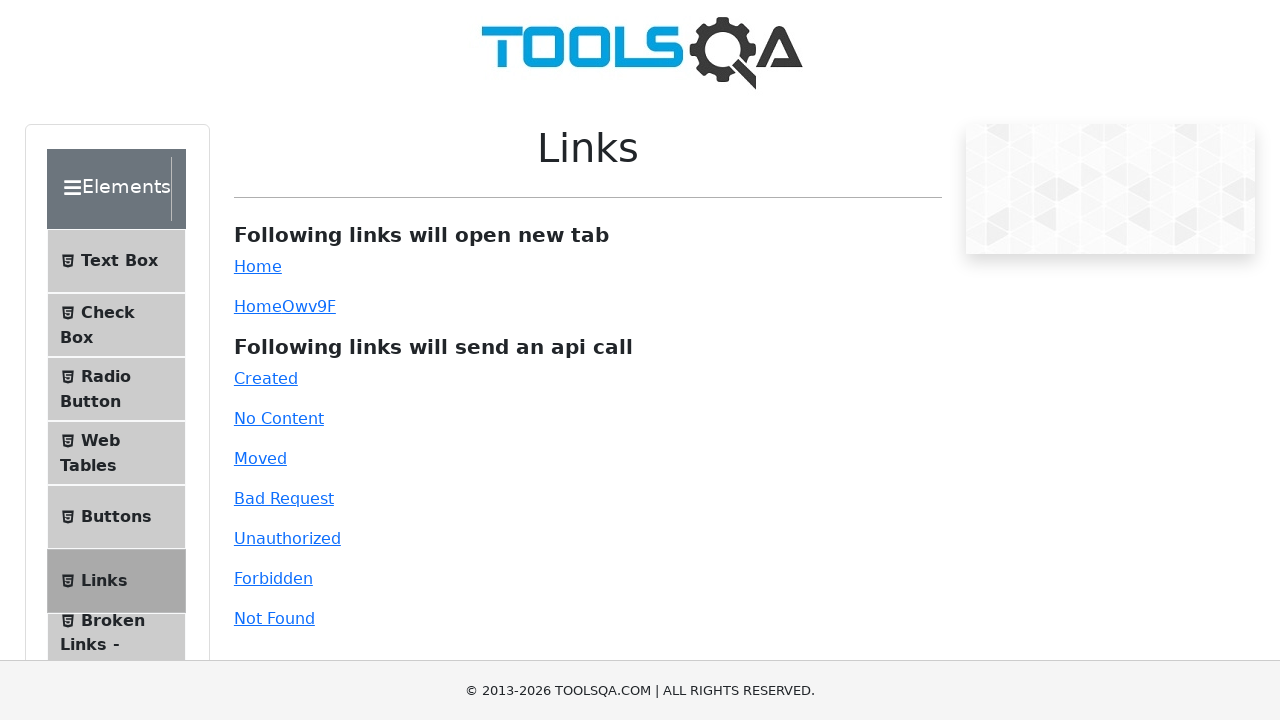

Verified link with href: /buttons
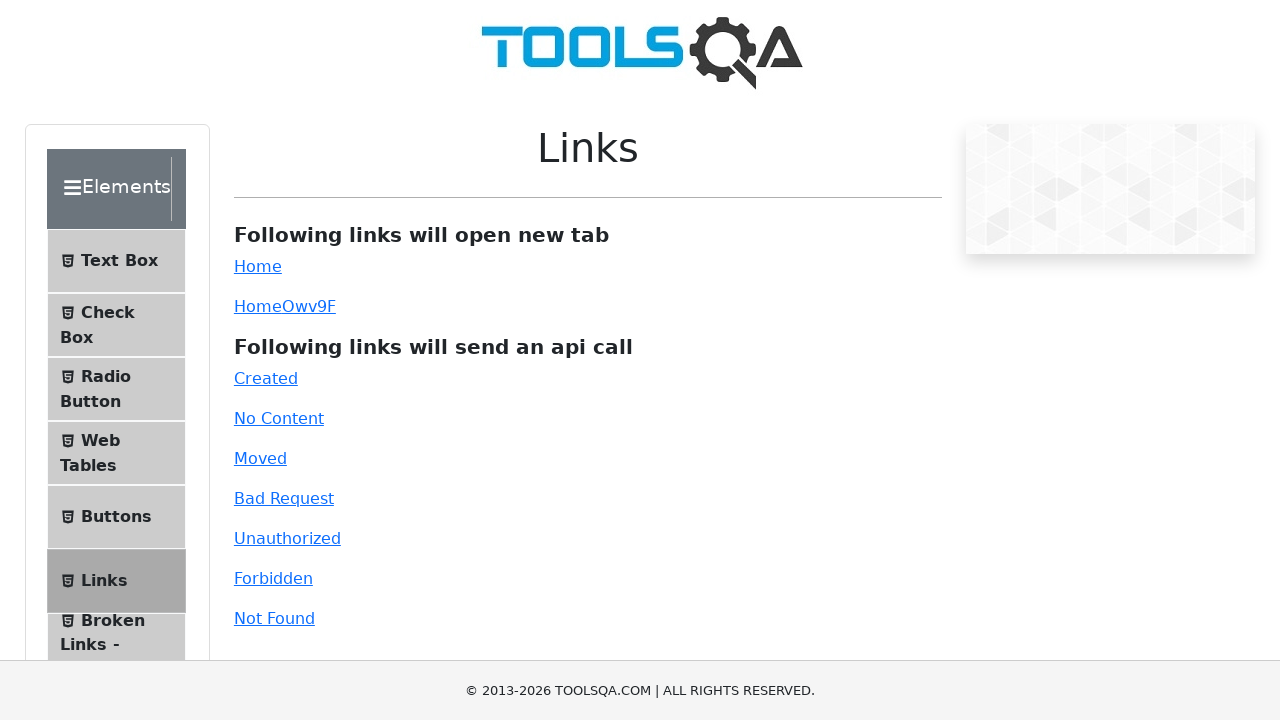

Verified link with href: /links
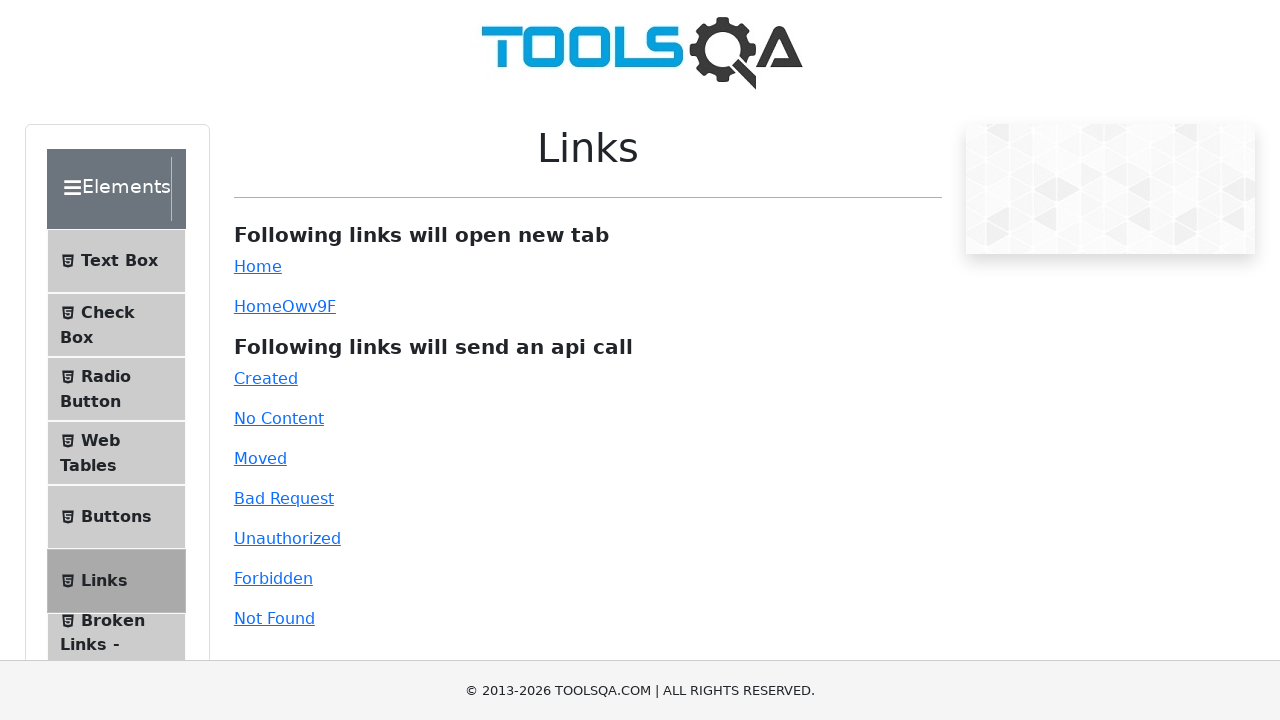

Verified link with href: /broken
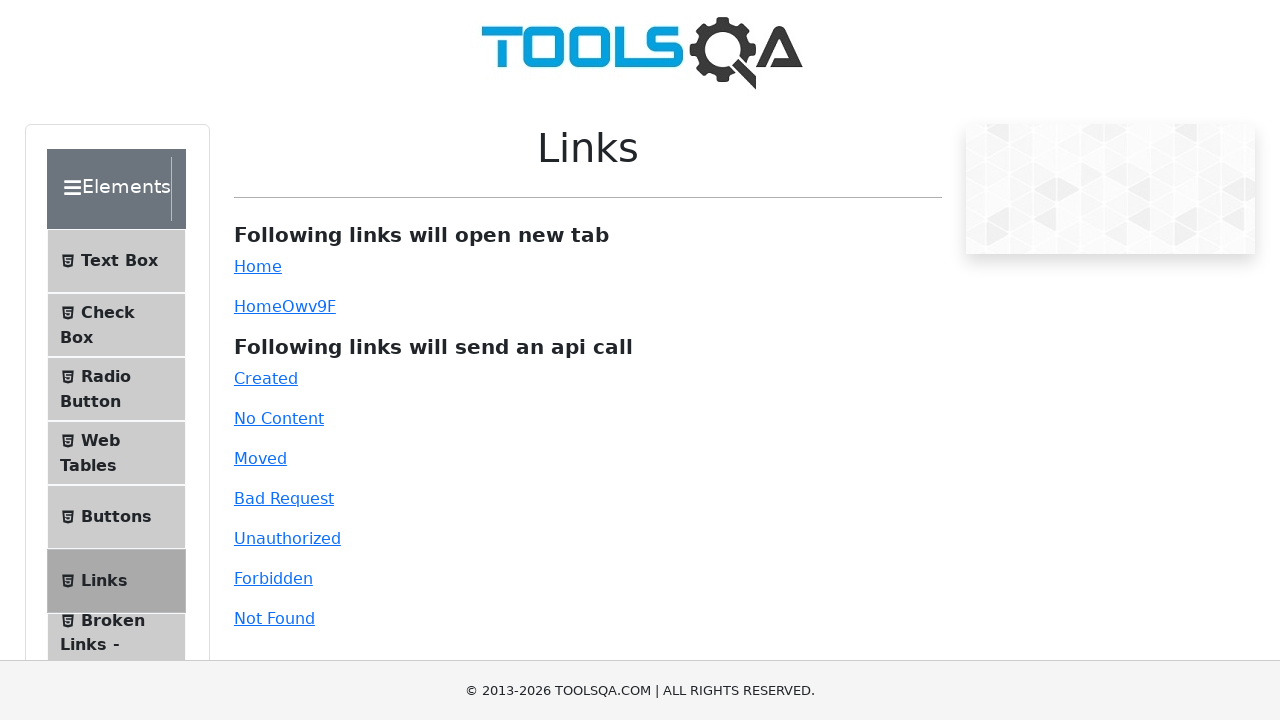

Verified link with href: /upload-download
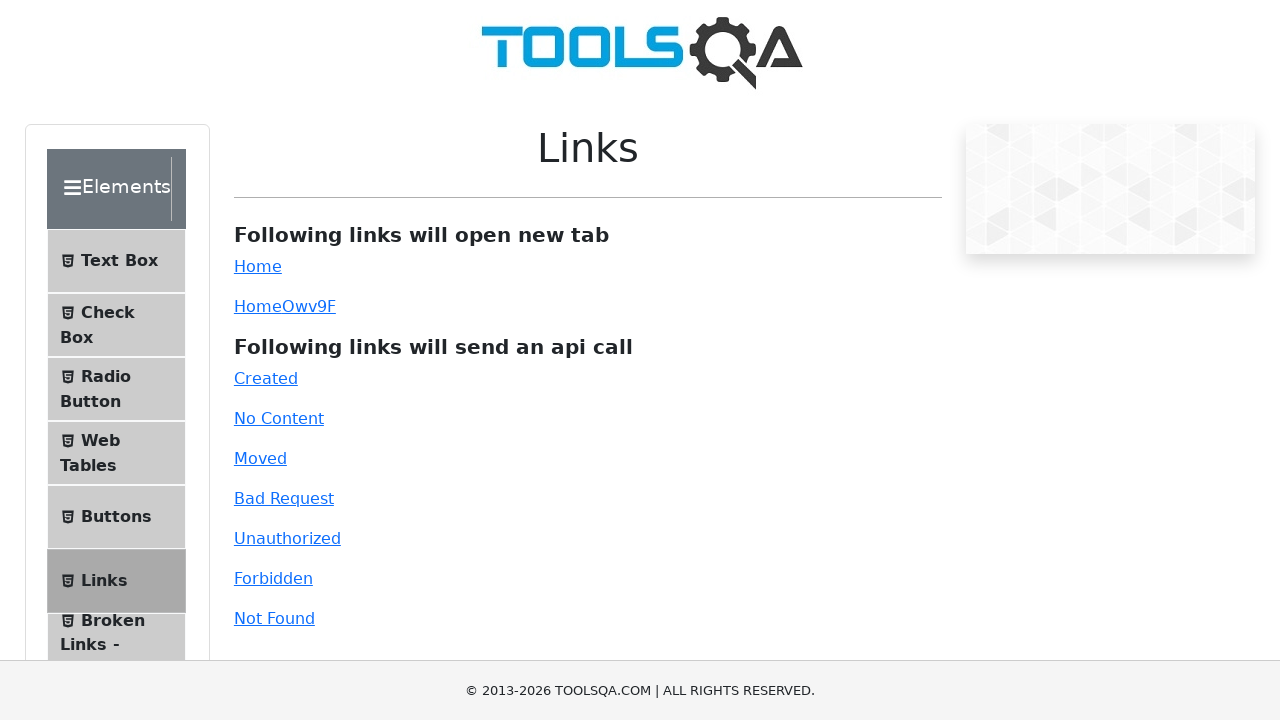

Verified link with href: /dynamic-properties
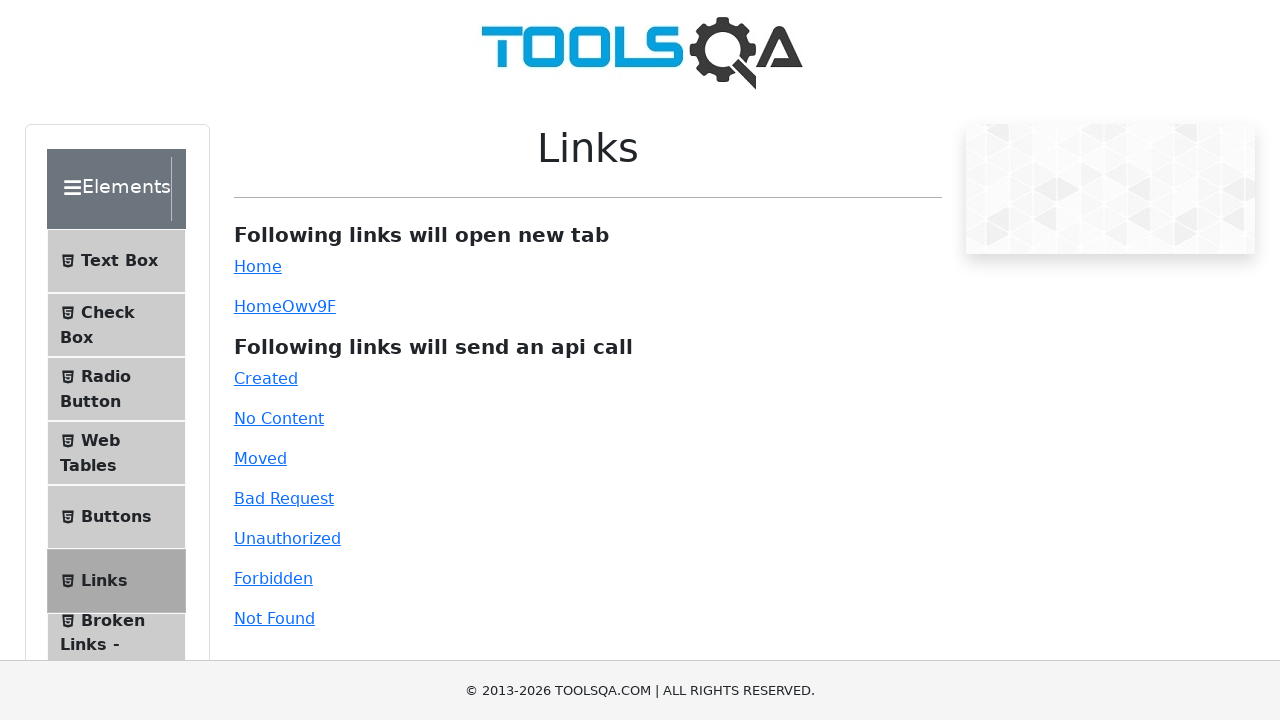

Verified link with href: /automation-practice-form
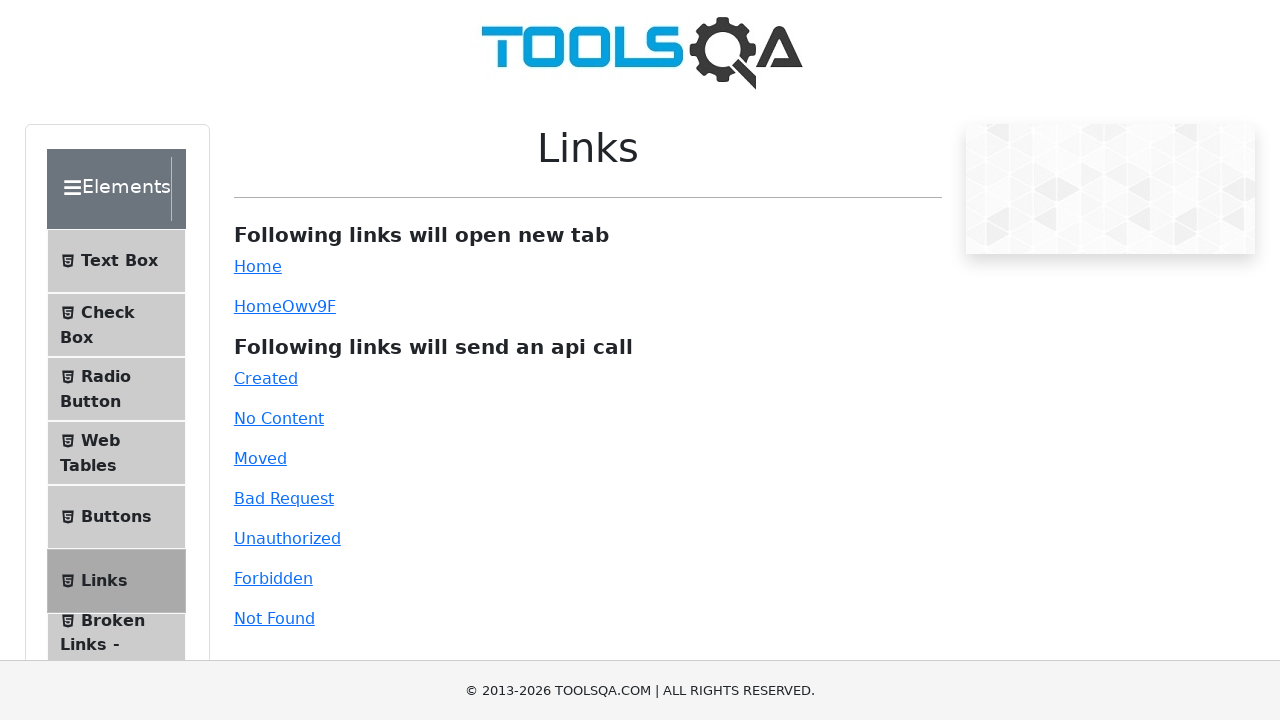

Verified link with href: /browser-windows
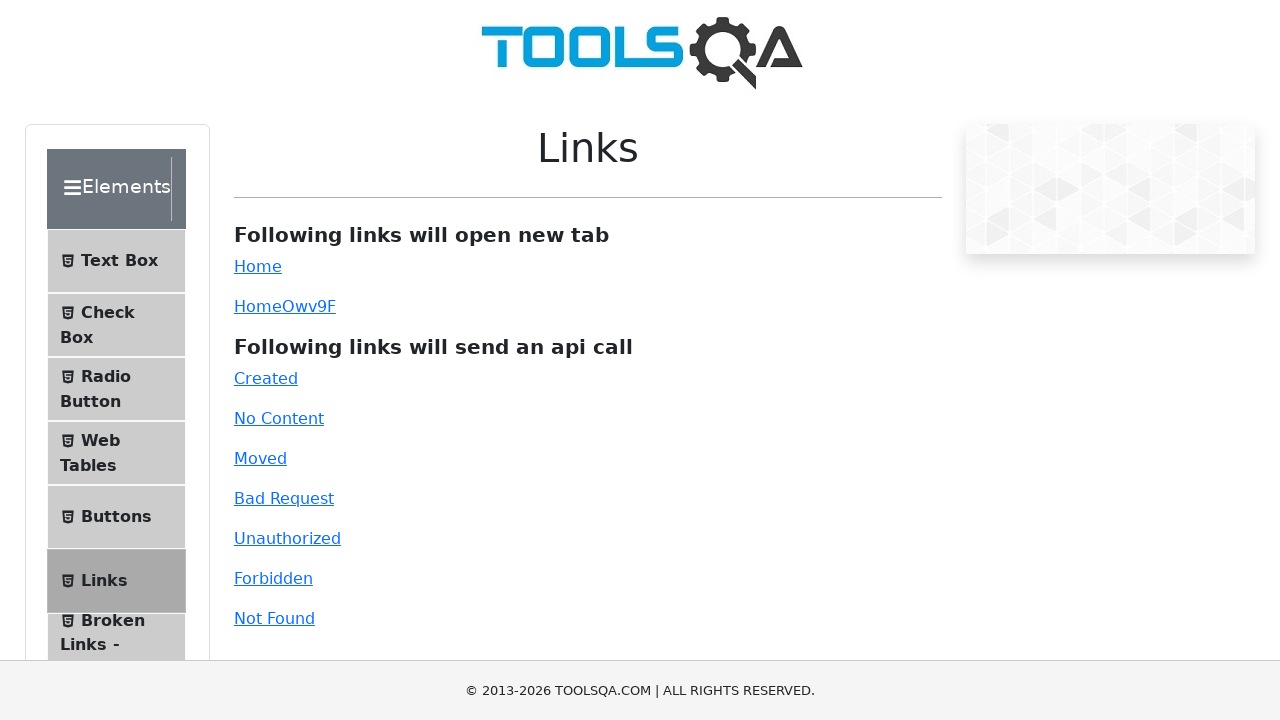

Verified link with href: /alerts
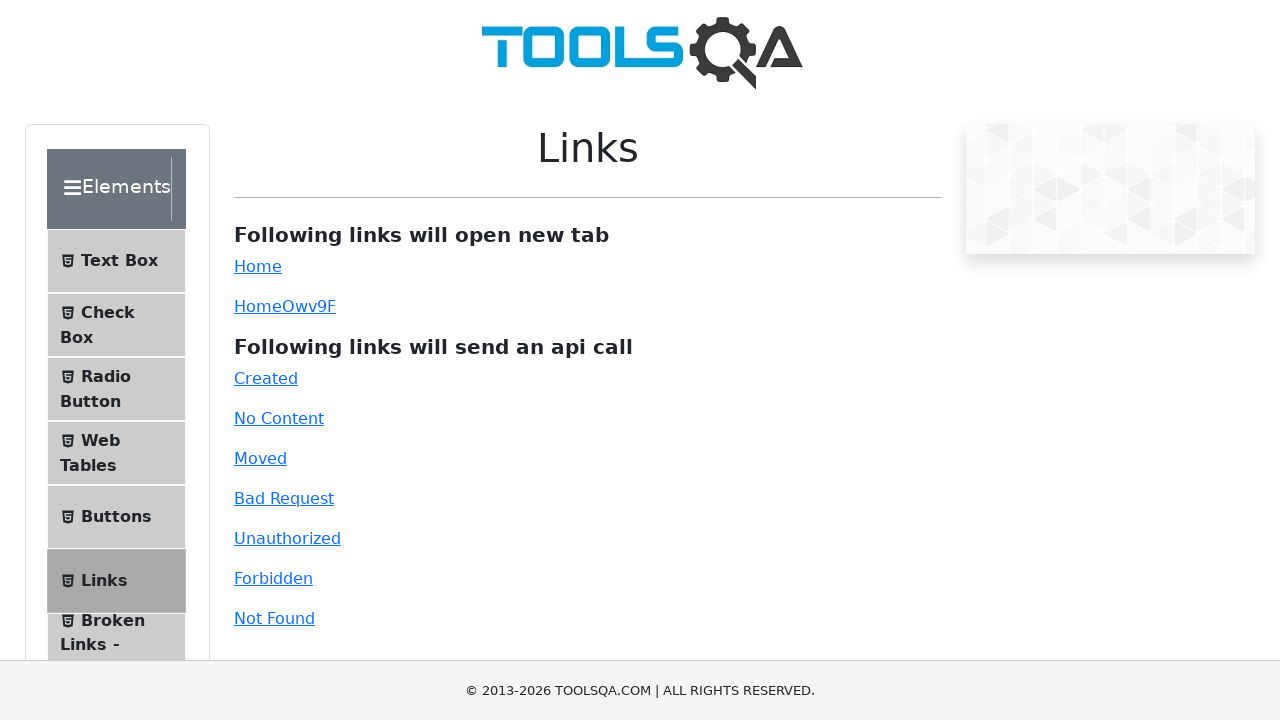

Verified link with href: /frames
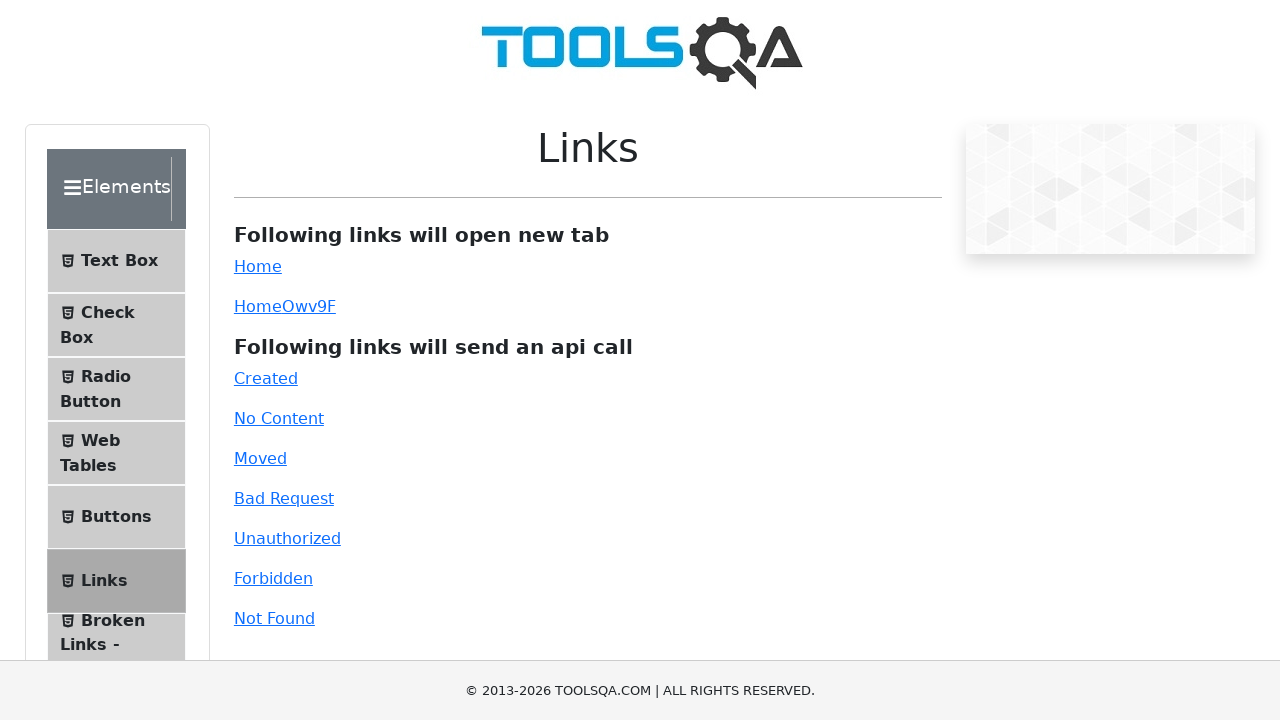

Verified link with href: /nestedframes
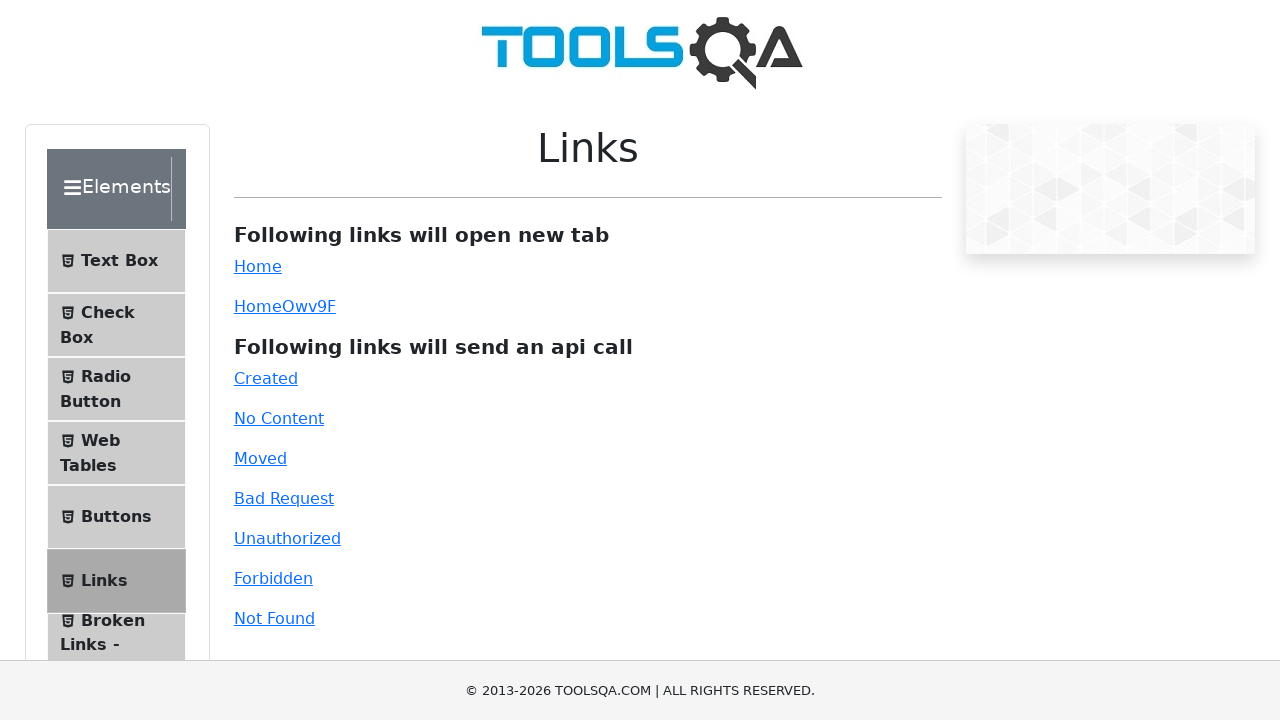

Verified link with href: /modal-dialogs
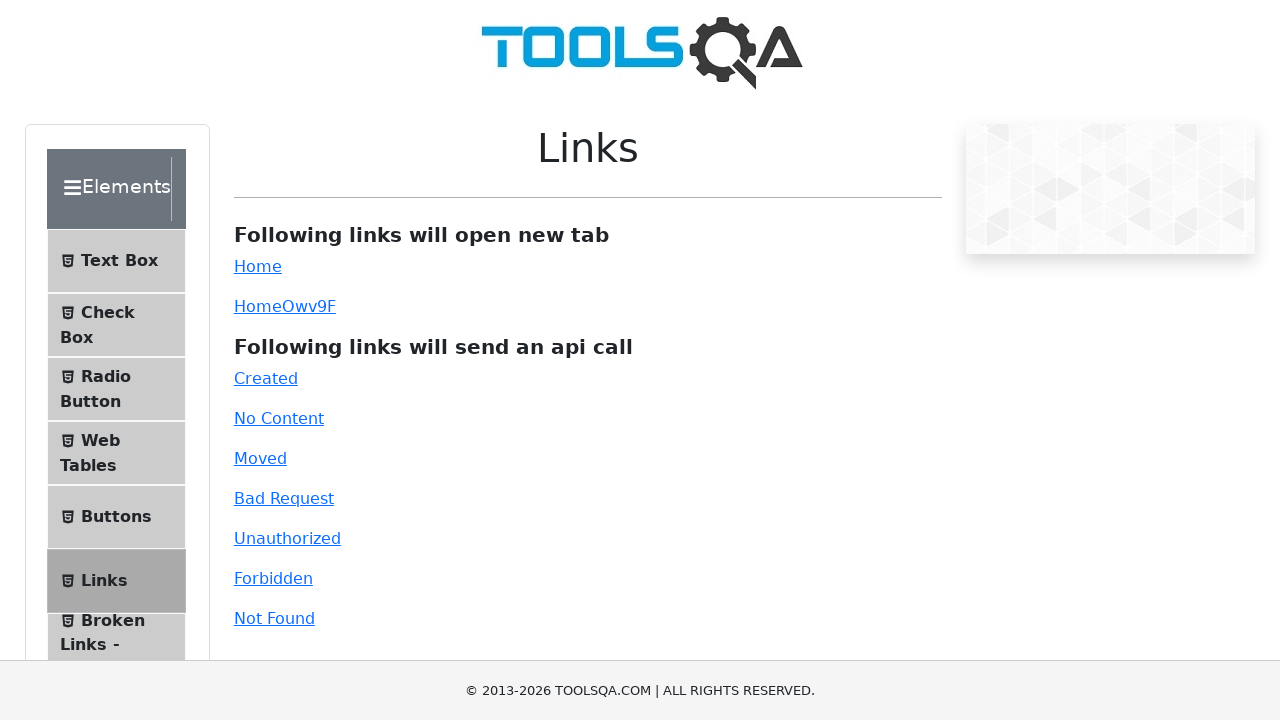

Verified link with href: /accordian
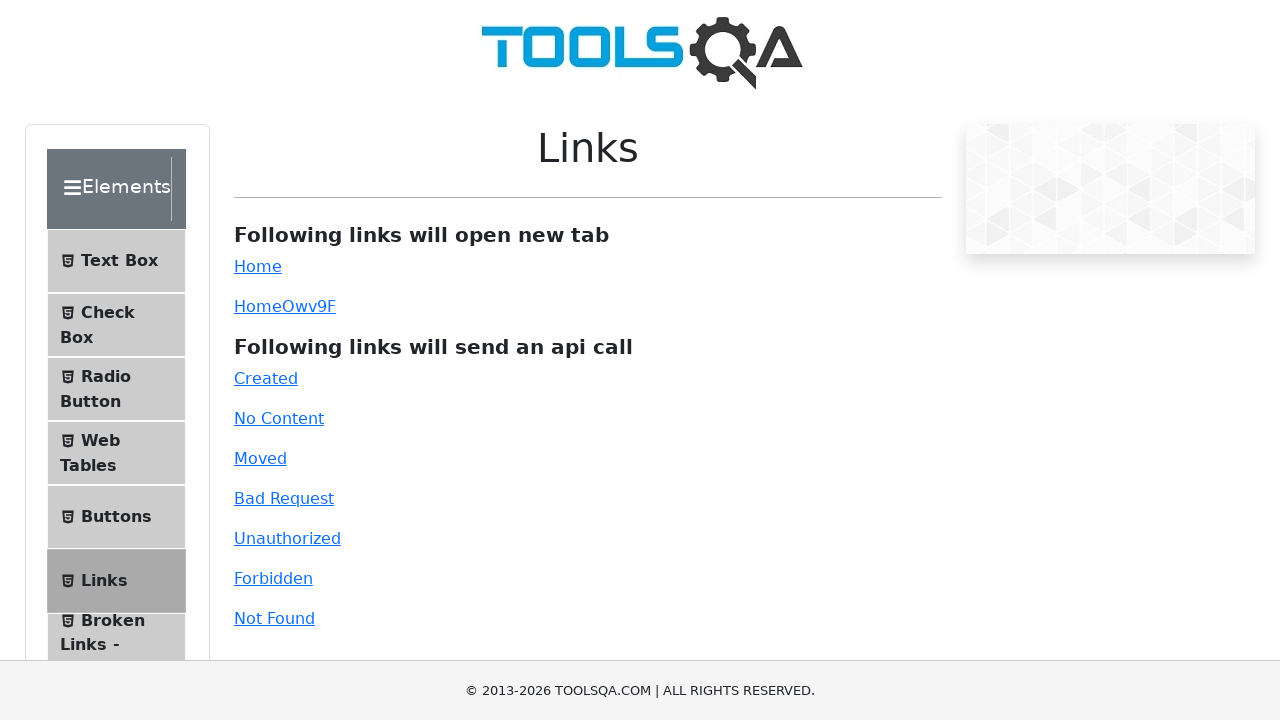

Verified link with href: /auto-complete
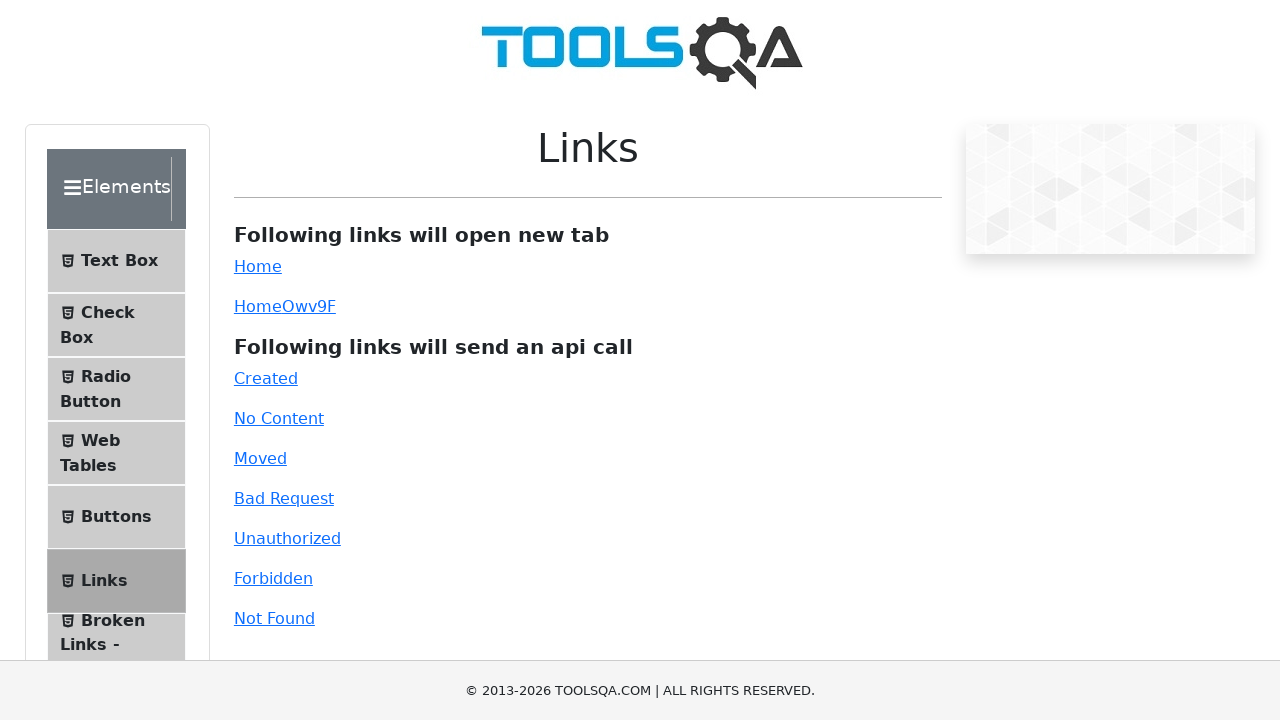

Verified link with href: /date-picker
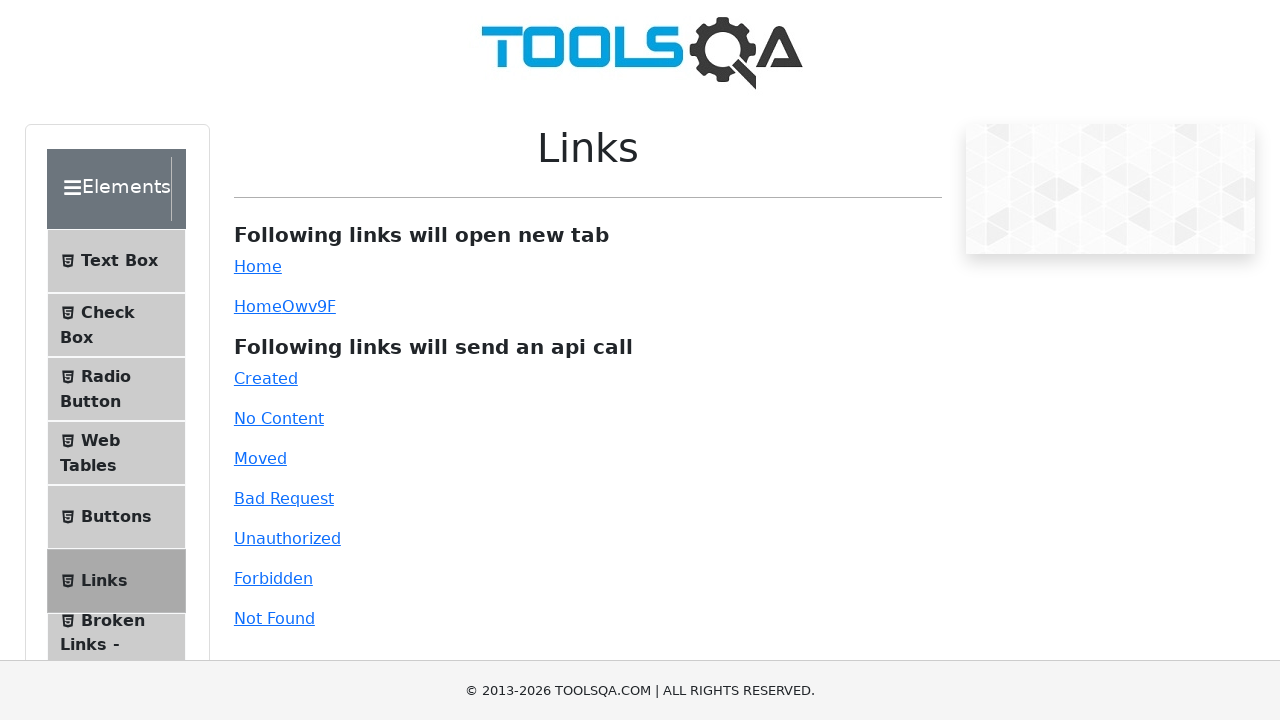

Verified link with href: /slider
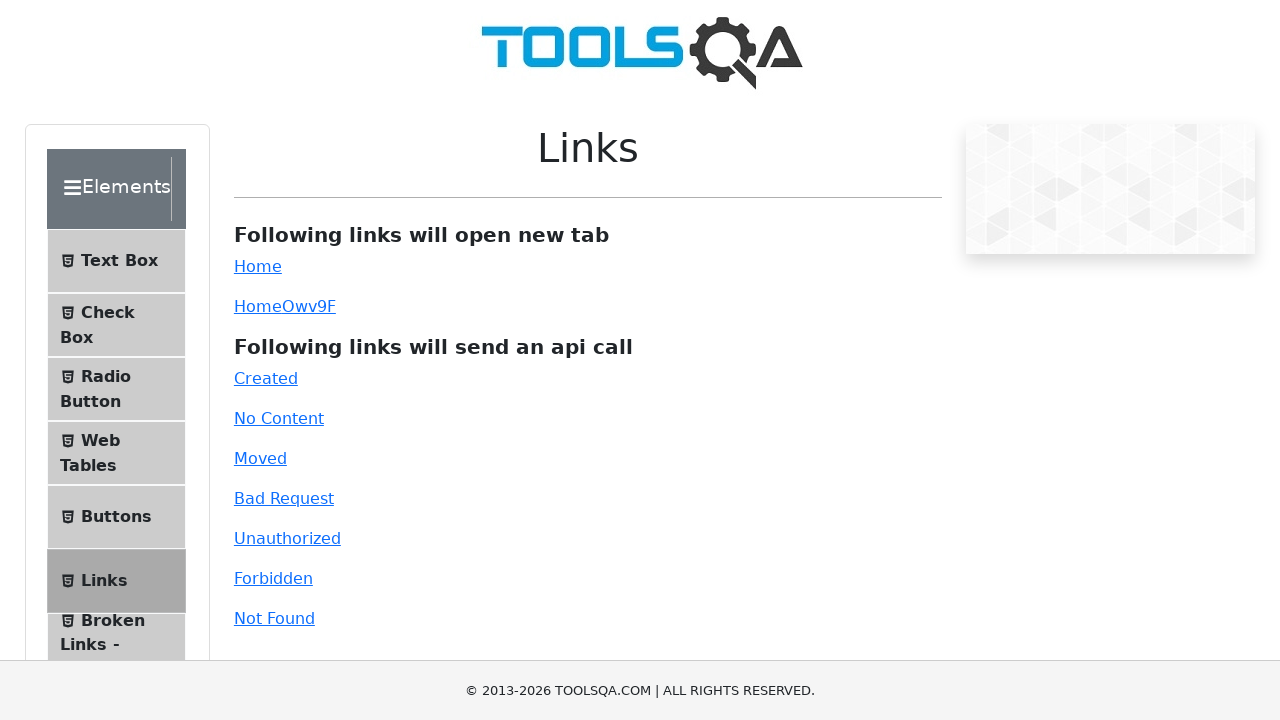

Verified link with href: /progress-bar
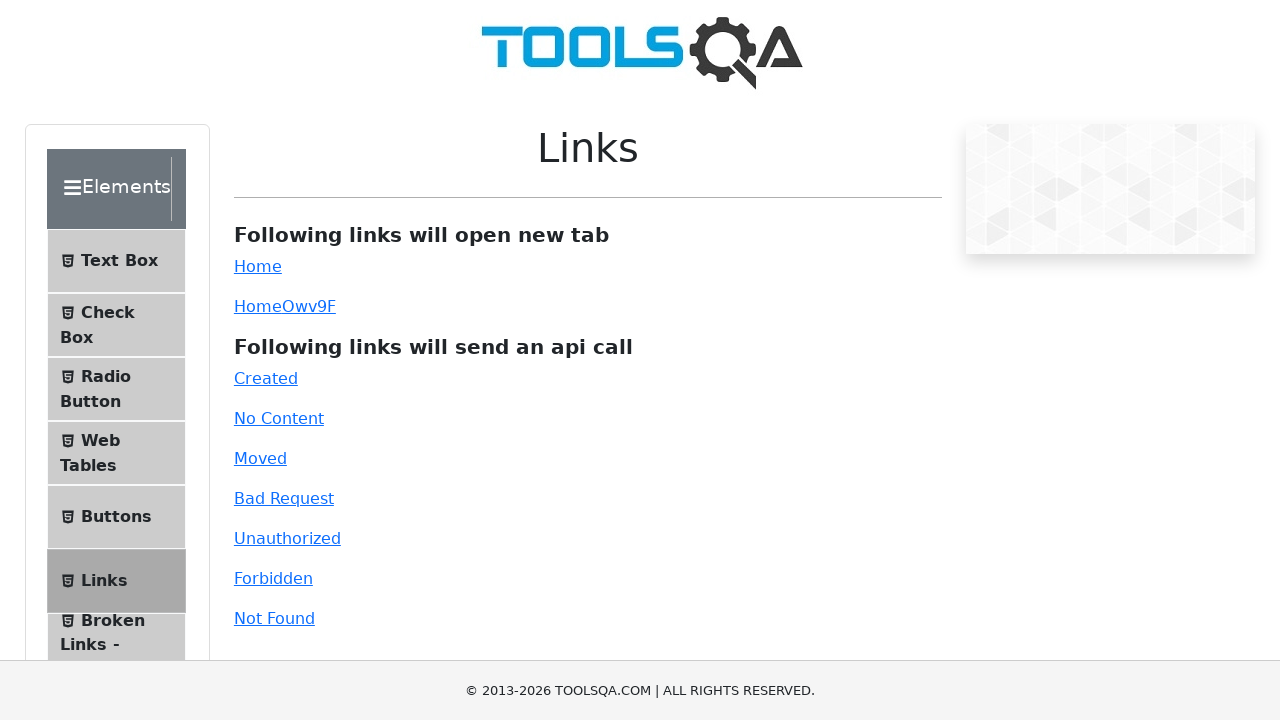

Verified link with href: /tabs
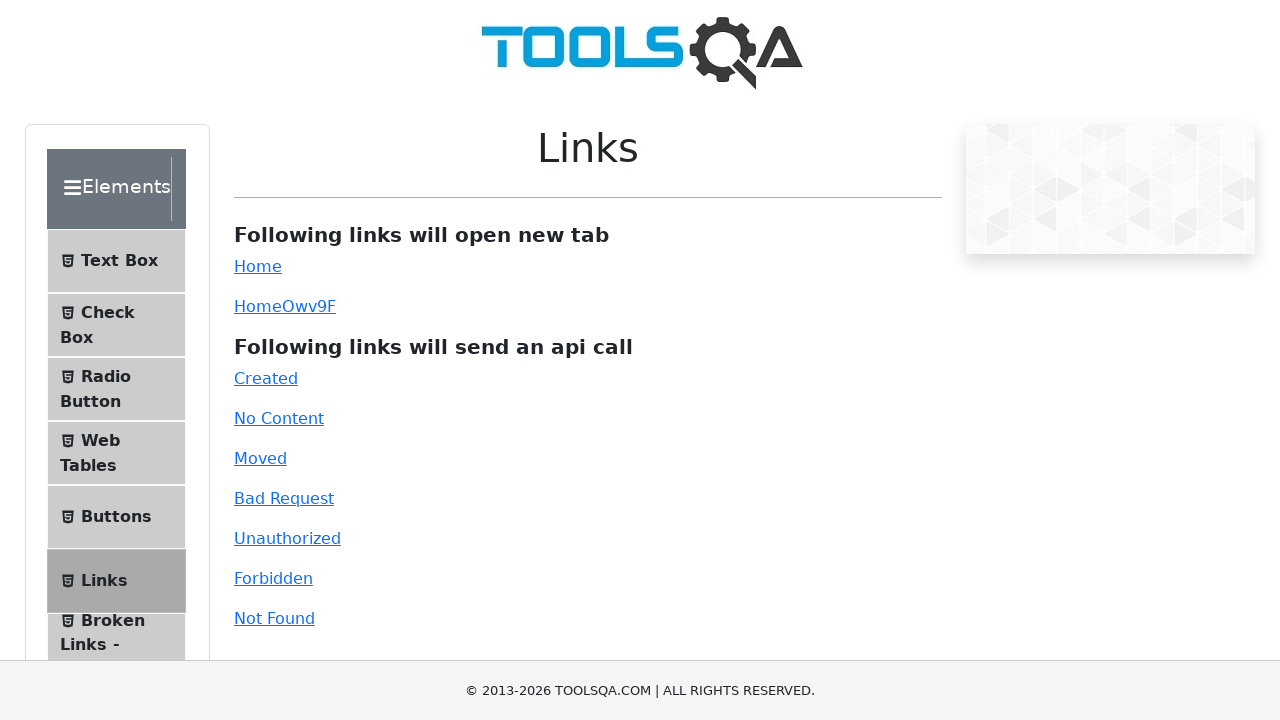

Verified link with href: /tool-tips
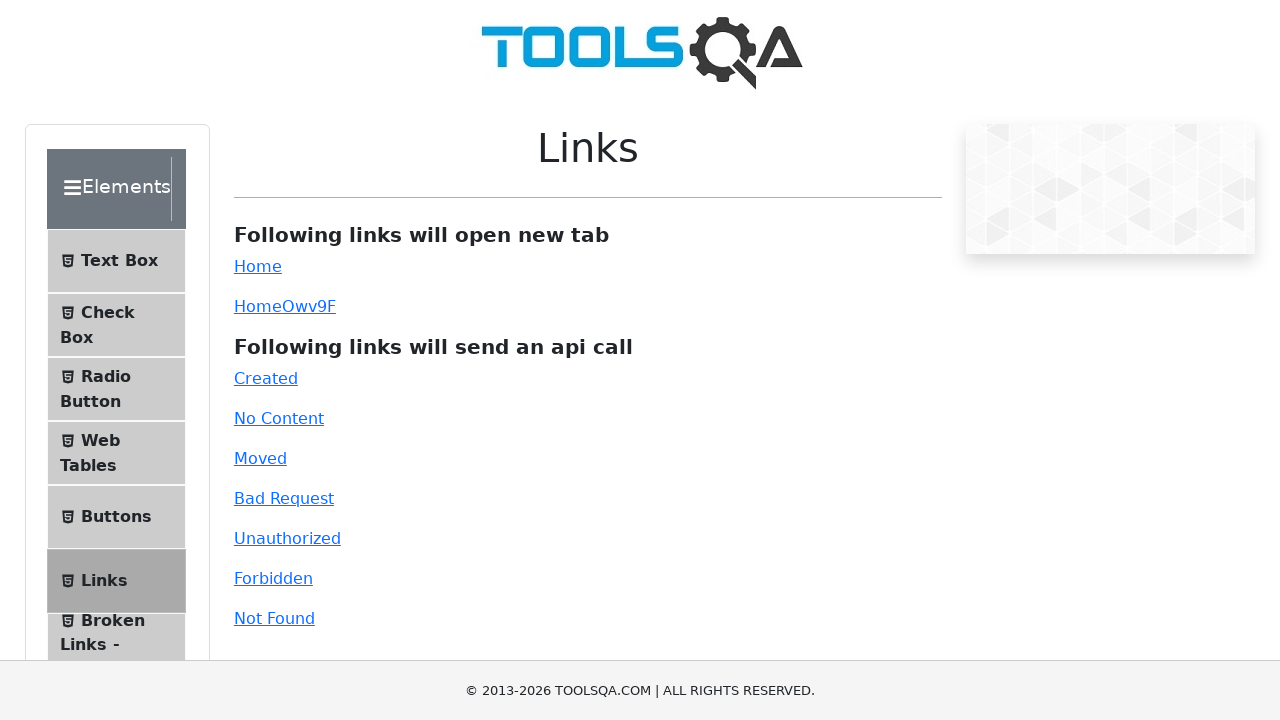

Verified link with href: /menu
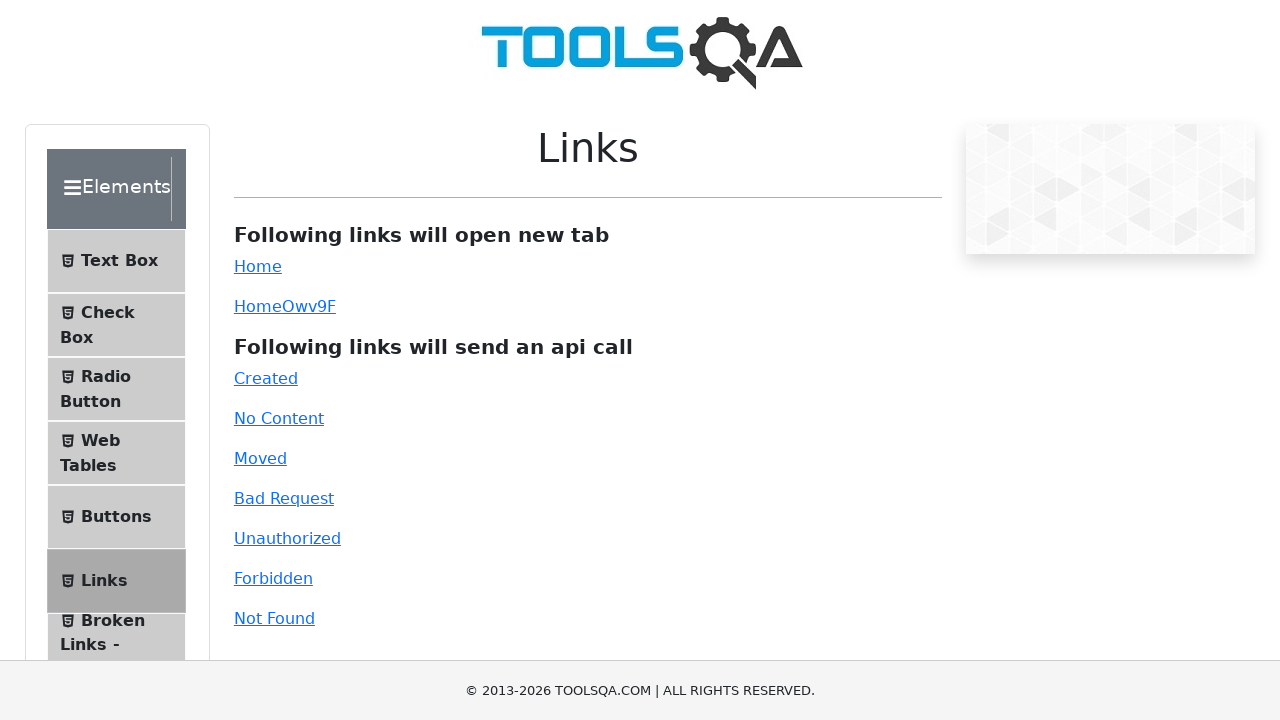

Verified link with href: /select-menu
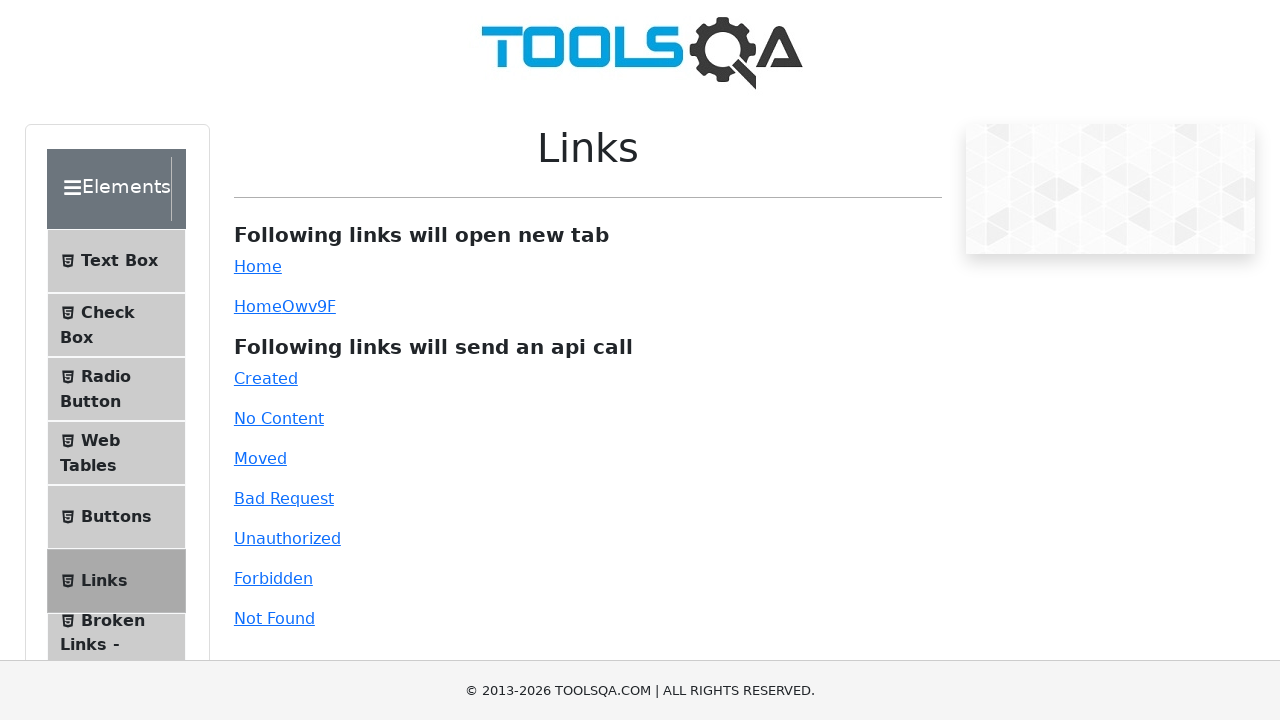

Verified link with href: /sortable
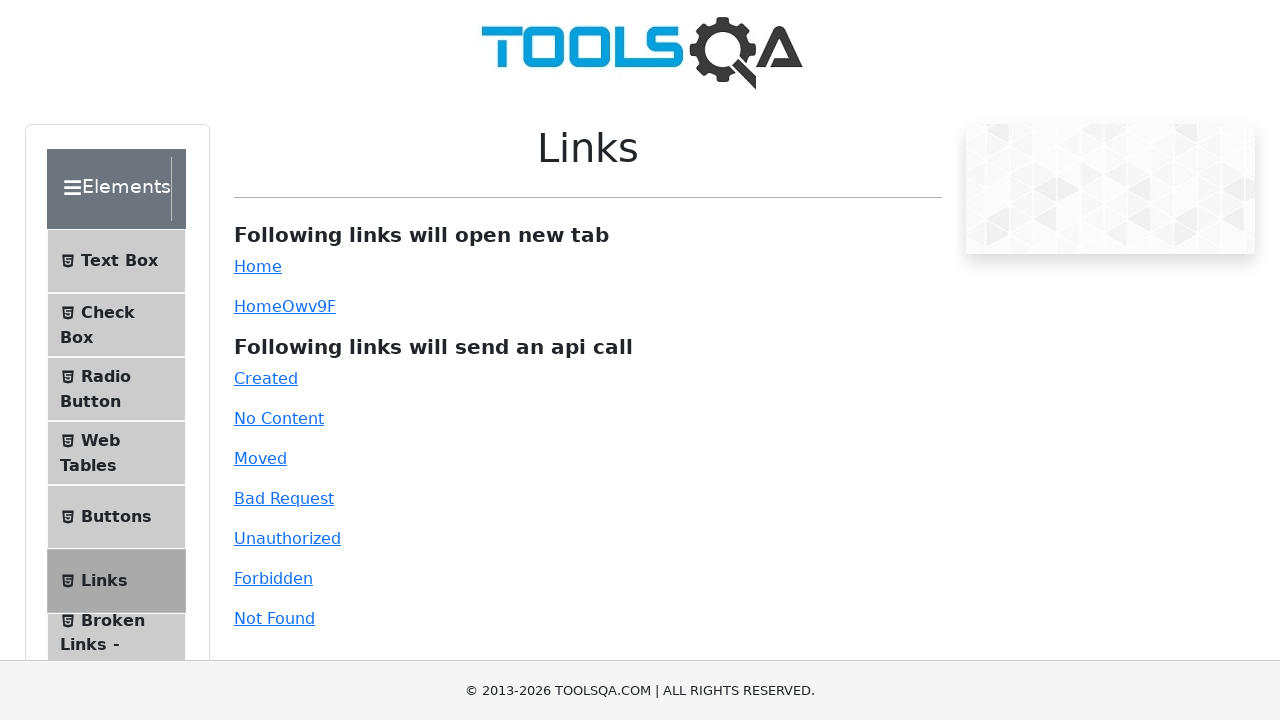

Verified link with href: /selectable
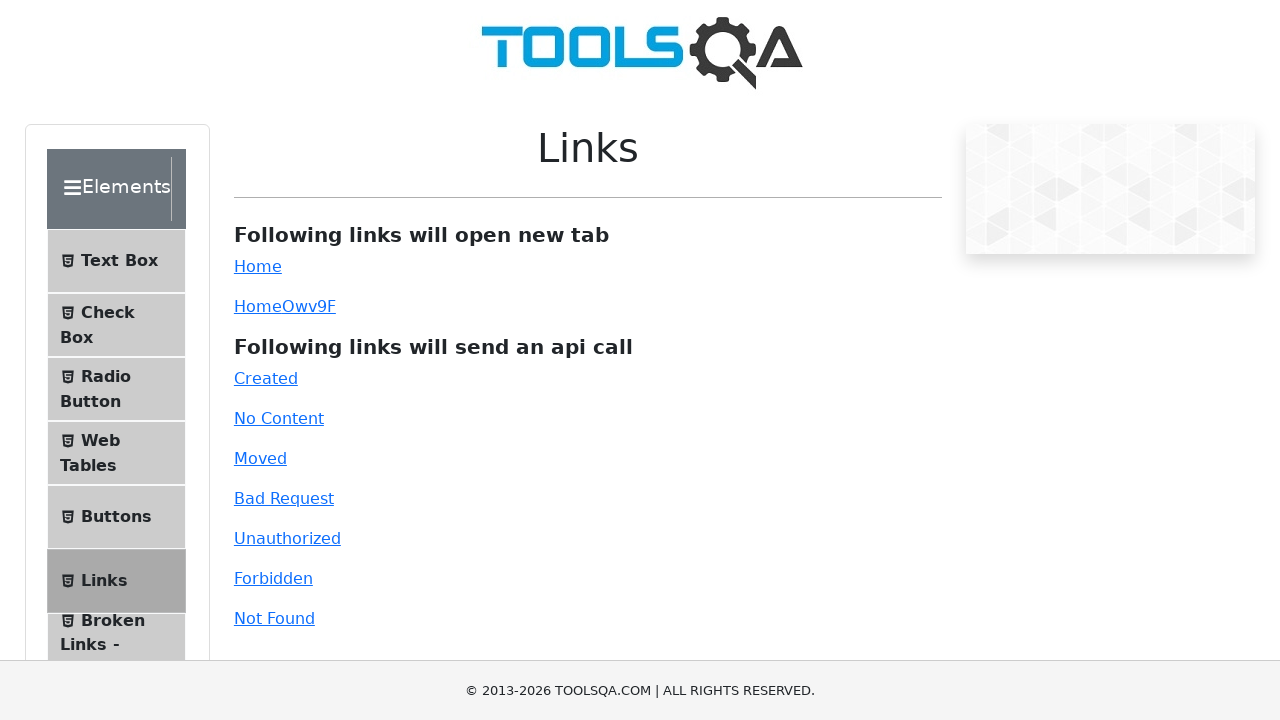

Verified link with href: /resizable
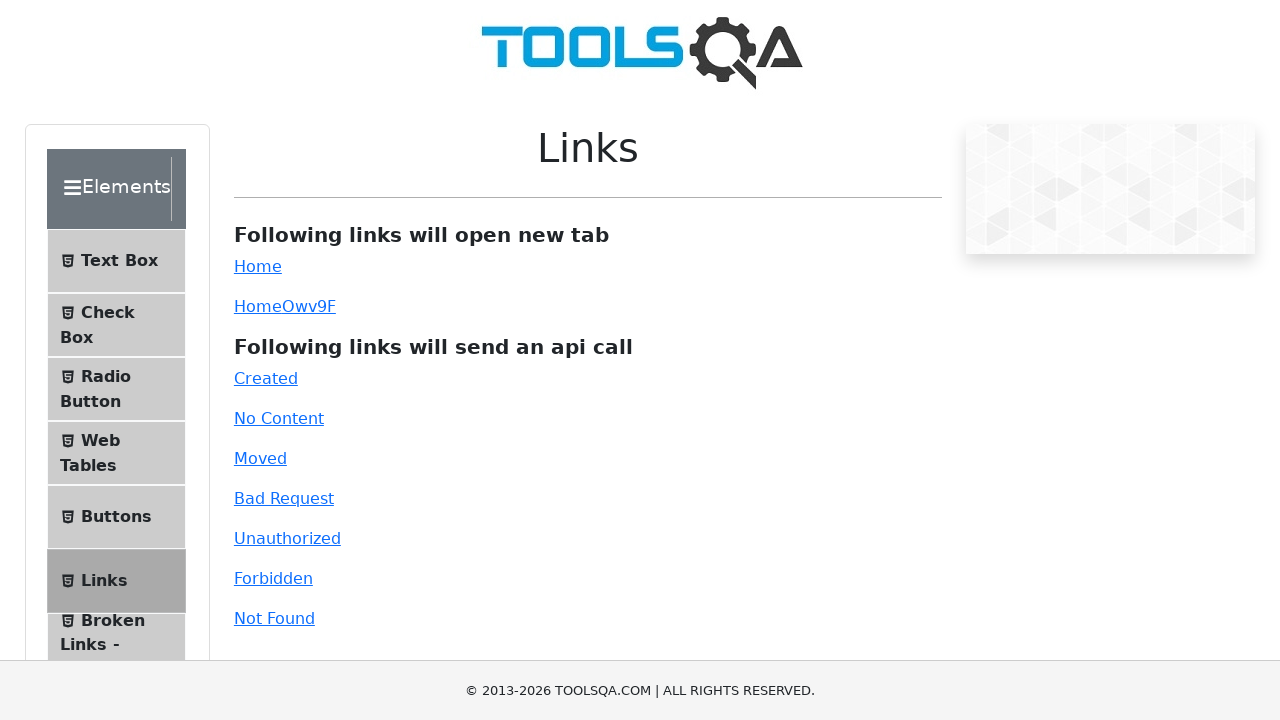

Verified link with href: /droppable
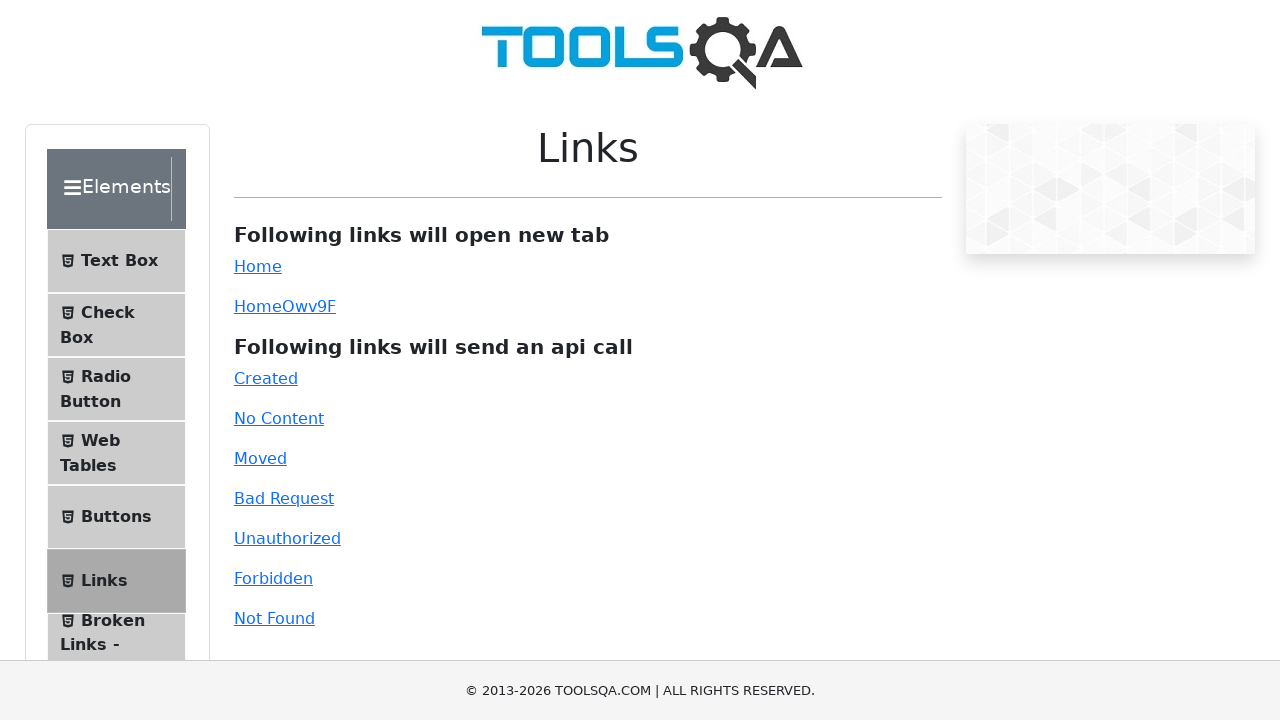

Verified link with href: /dragabble
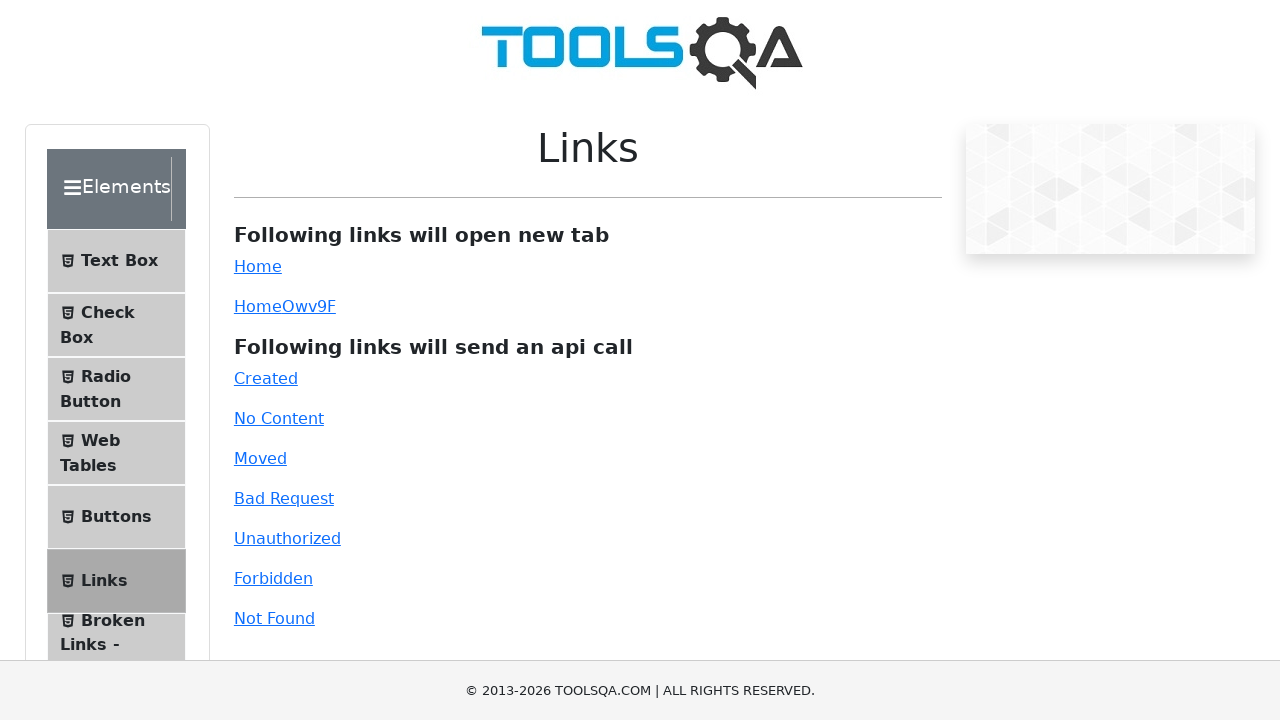

Verified link with href: /login
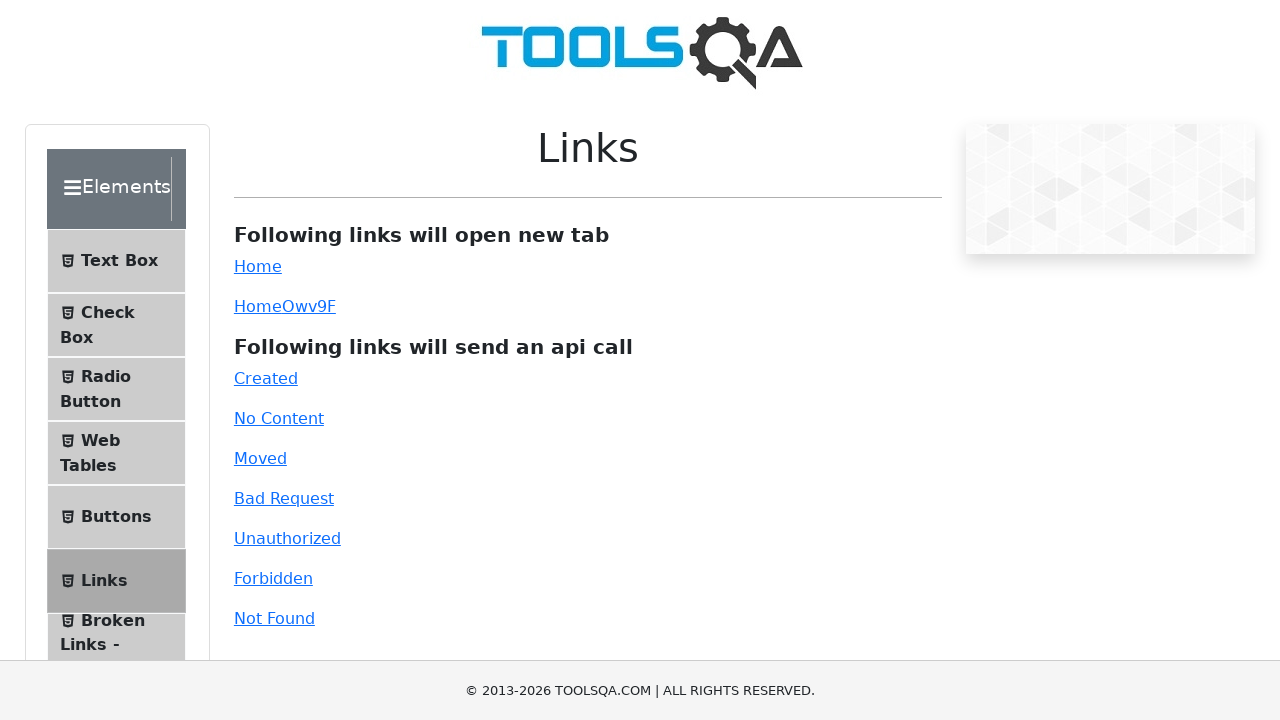

Verified link with href: /books
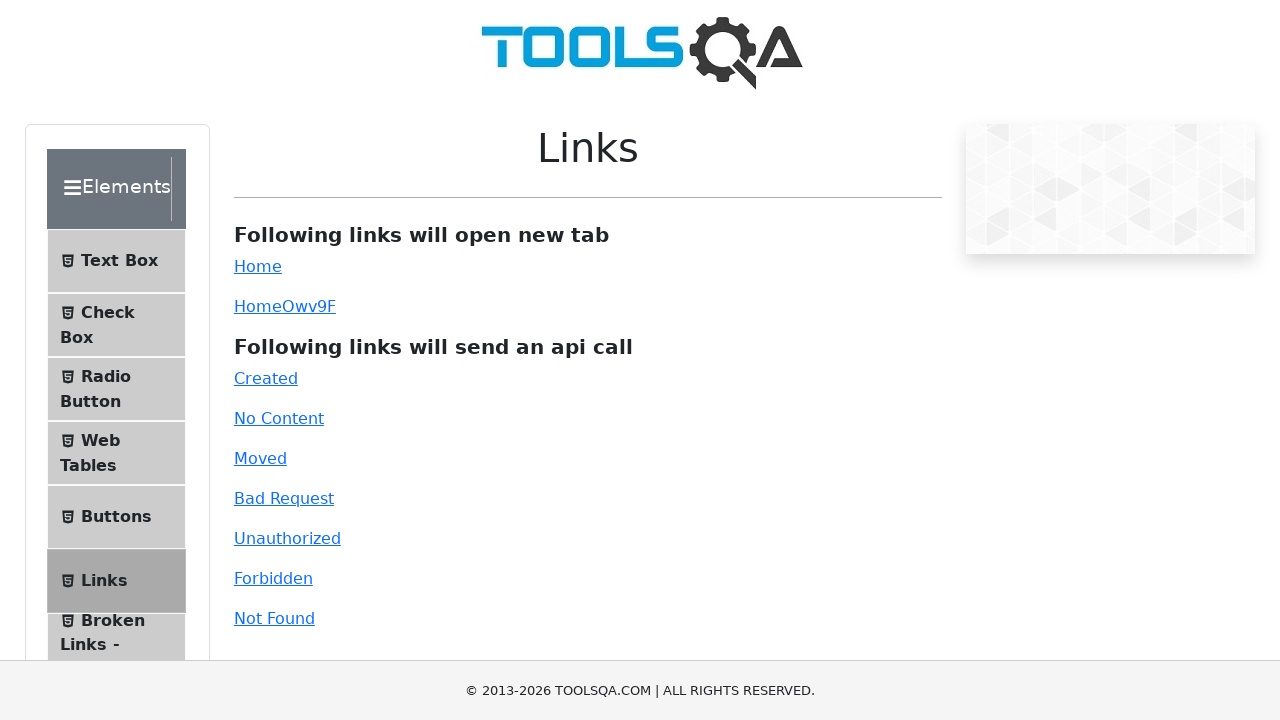

Verified link with href: /profile
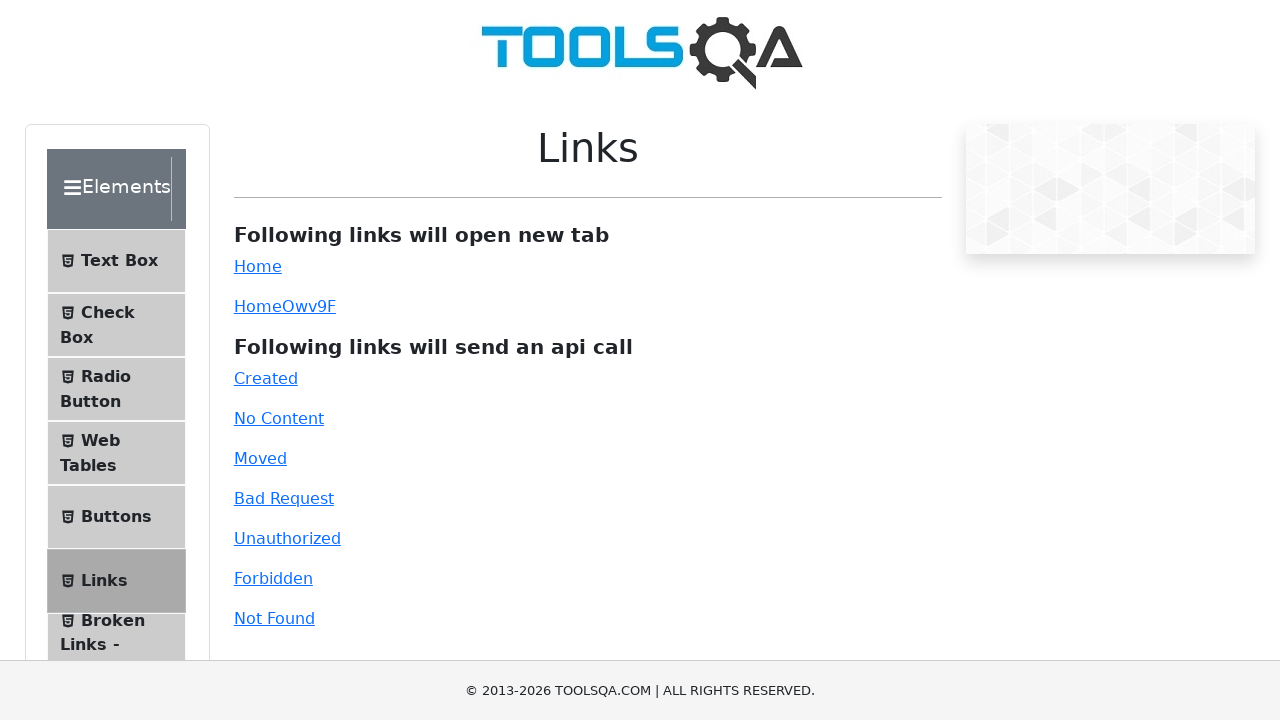

Verified link with href: /swagger
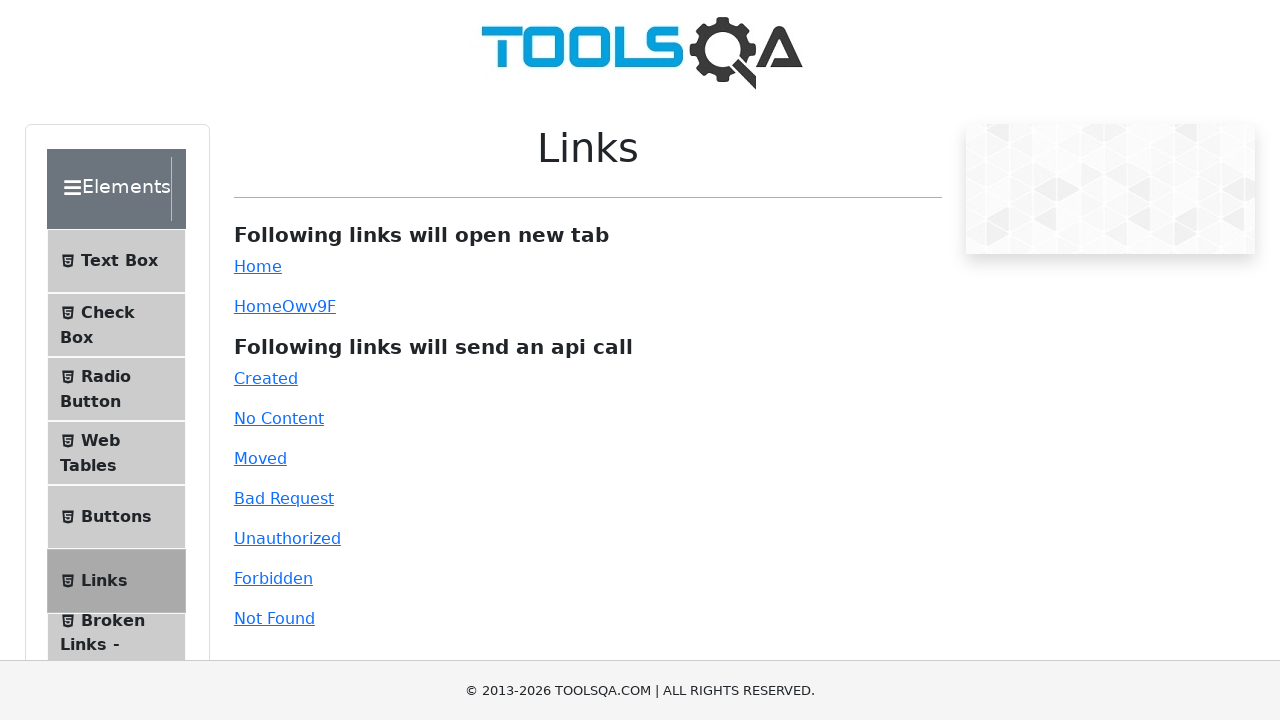

Verified link with href: https://demoqa.com
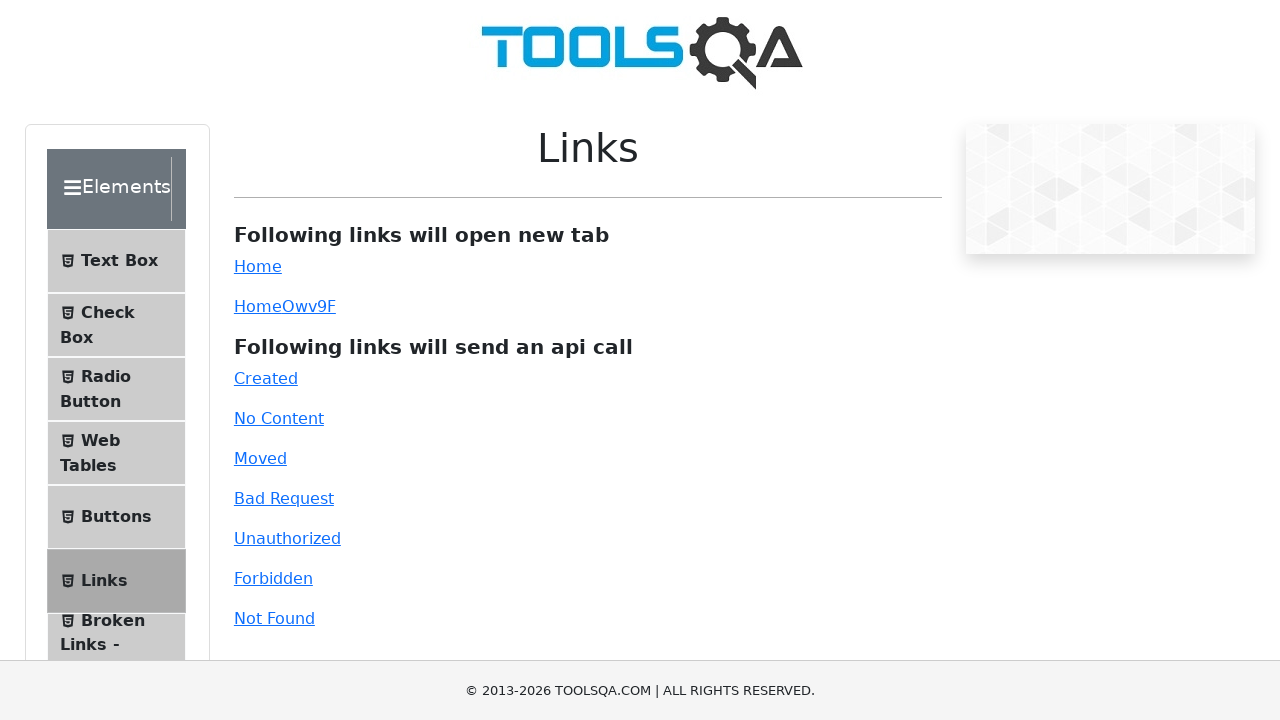

Verified link with href: https://demoqa.com
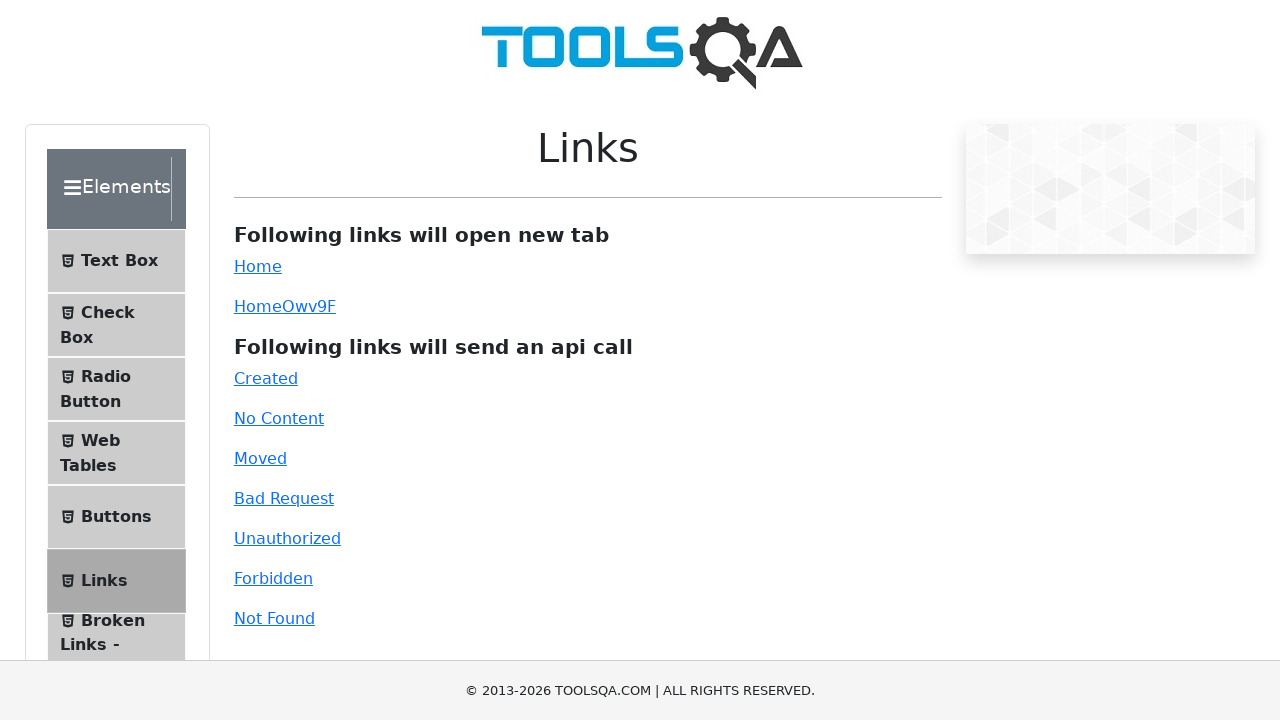

Verified link with href: javascript:throw new Error('React has blocked a javascript: URL as a security precaution.')
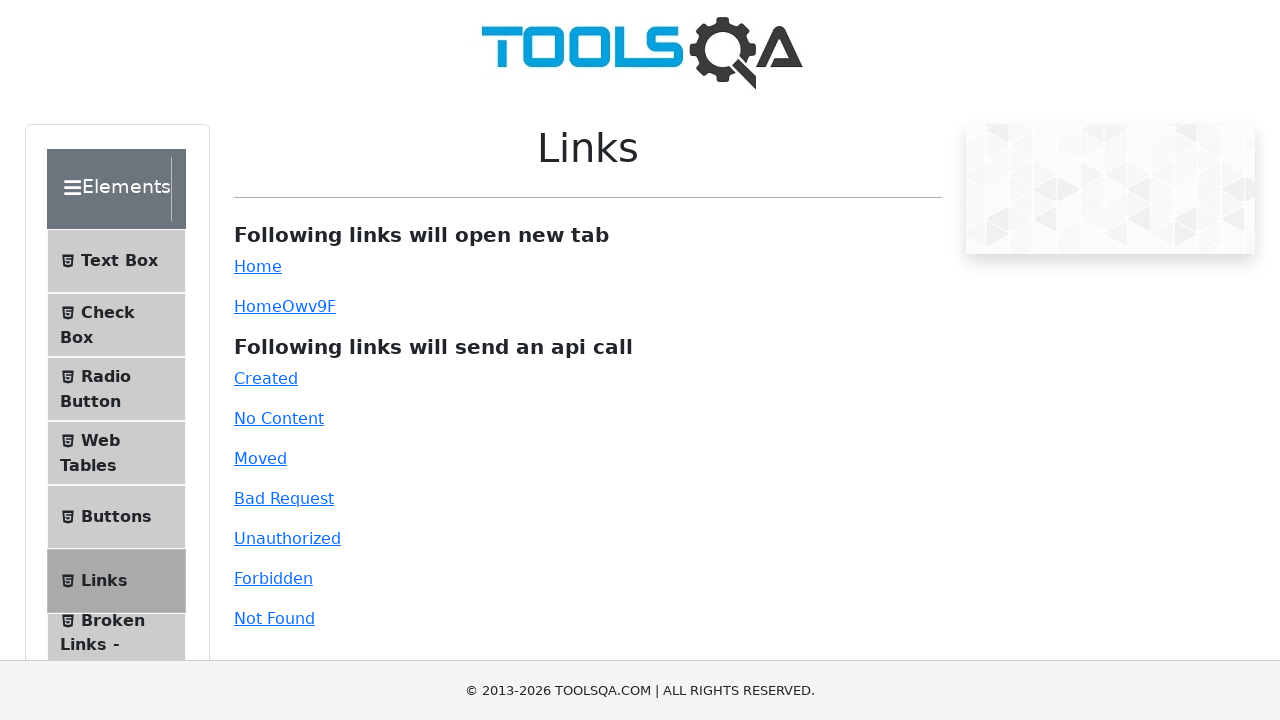

Verified link with href: javascript:throw new Error('React has blocked a javascript: URL as a security precaution.')
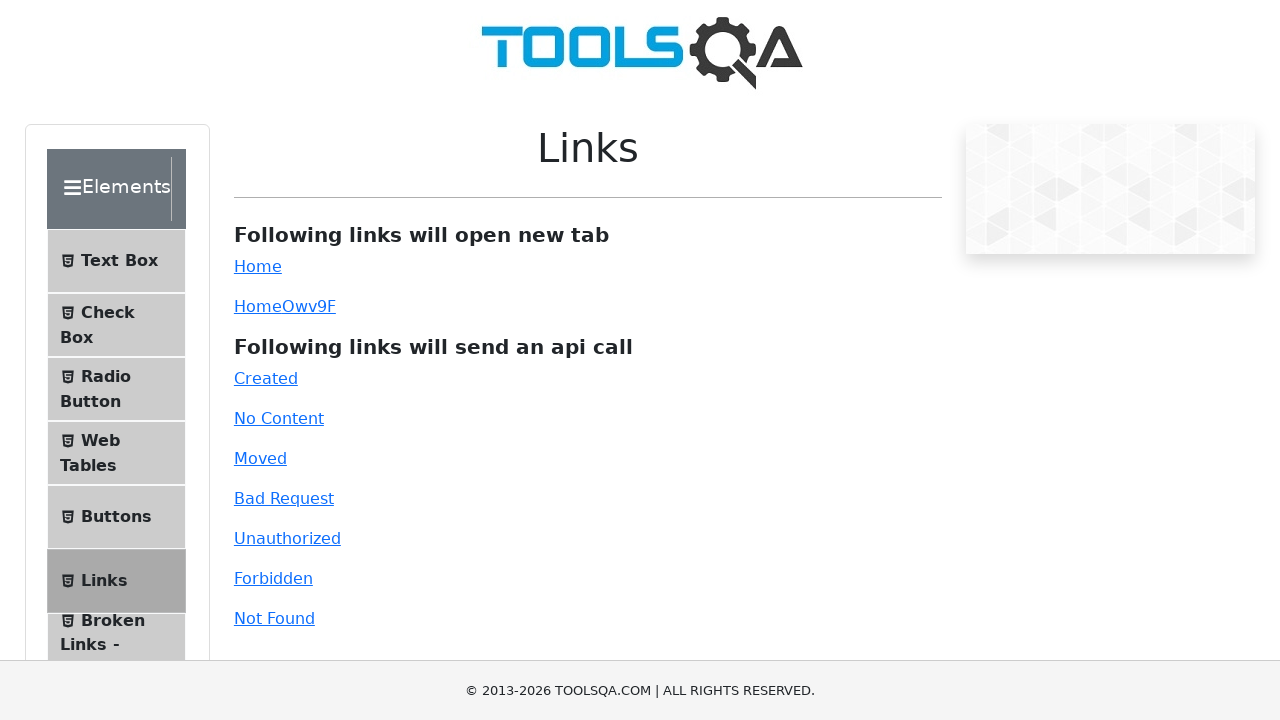

Verified link with href: javascript:throw new Error('React has blocked a javascript: URL as a security precaution.')
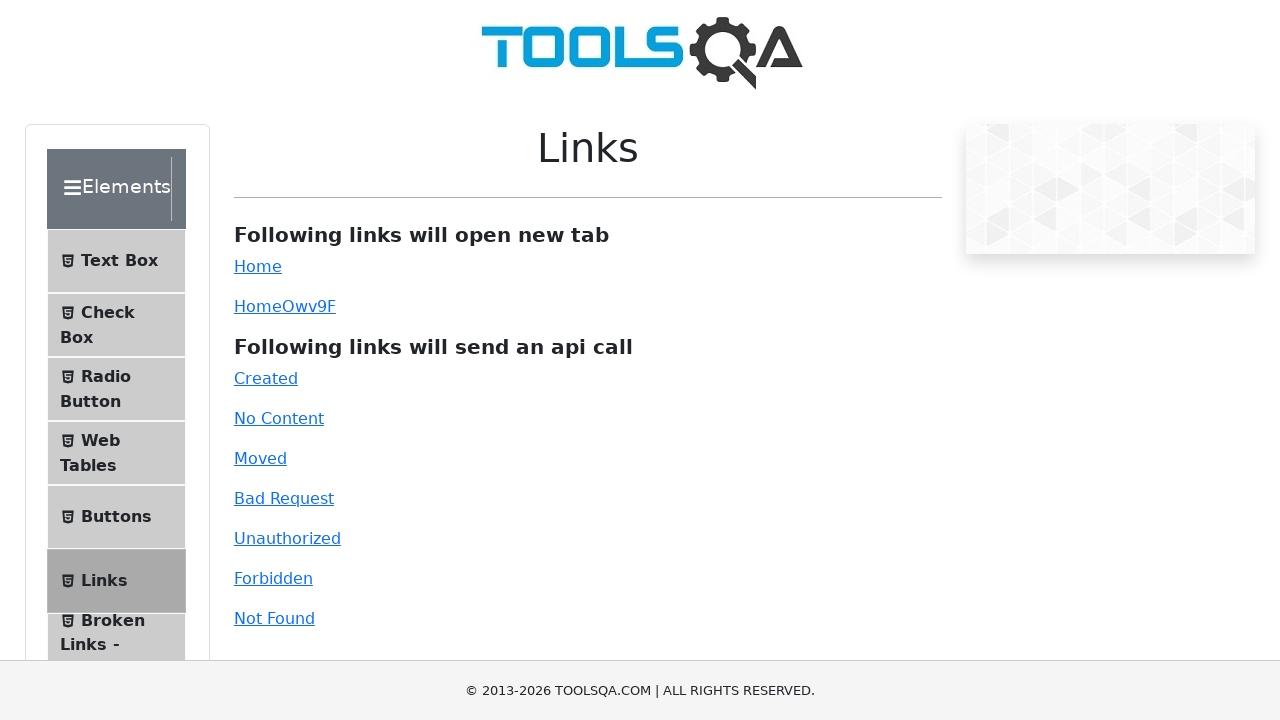

Verified link with href: javascript:throw new Error('React has blocked a javascript: URL as a security precaution.')
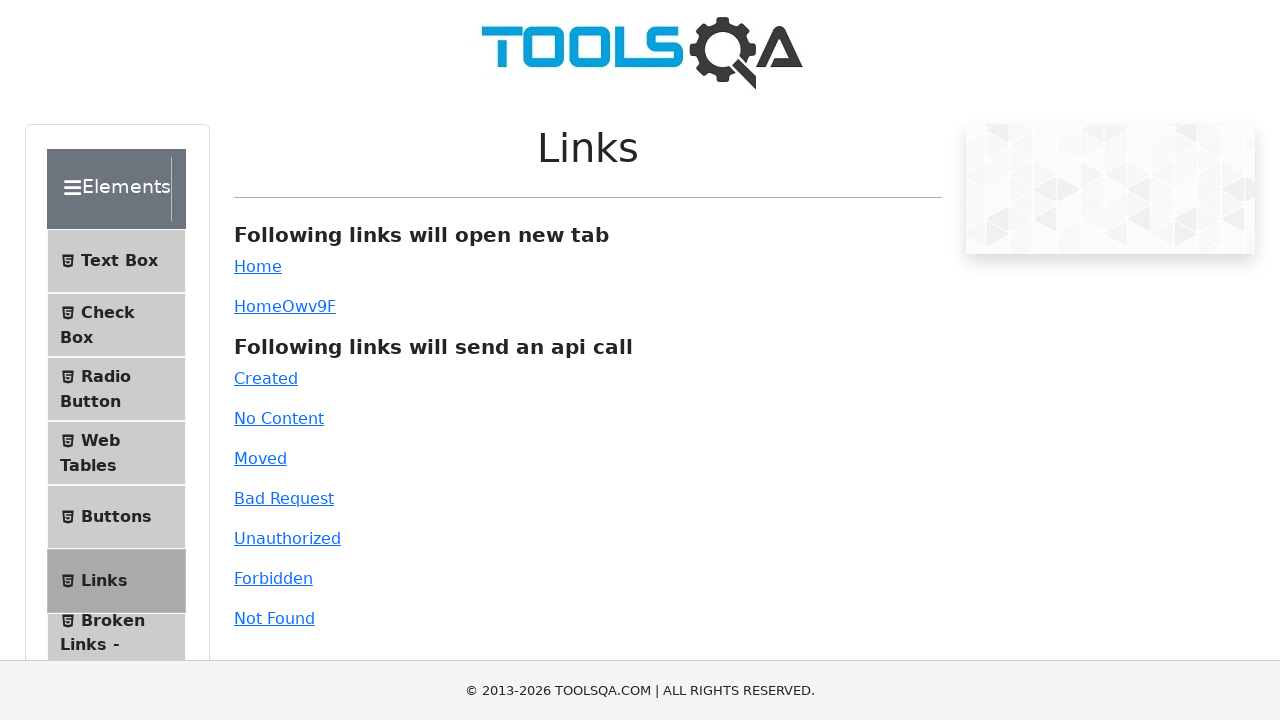

Verified link with href: javascript:throw new Error('React has blocked a javascript: URL as a security precaution.')
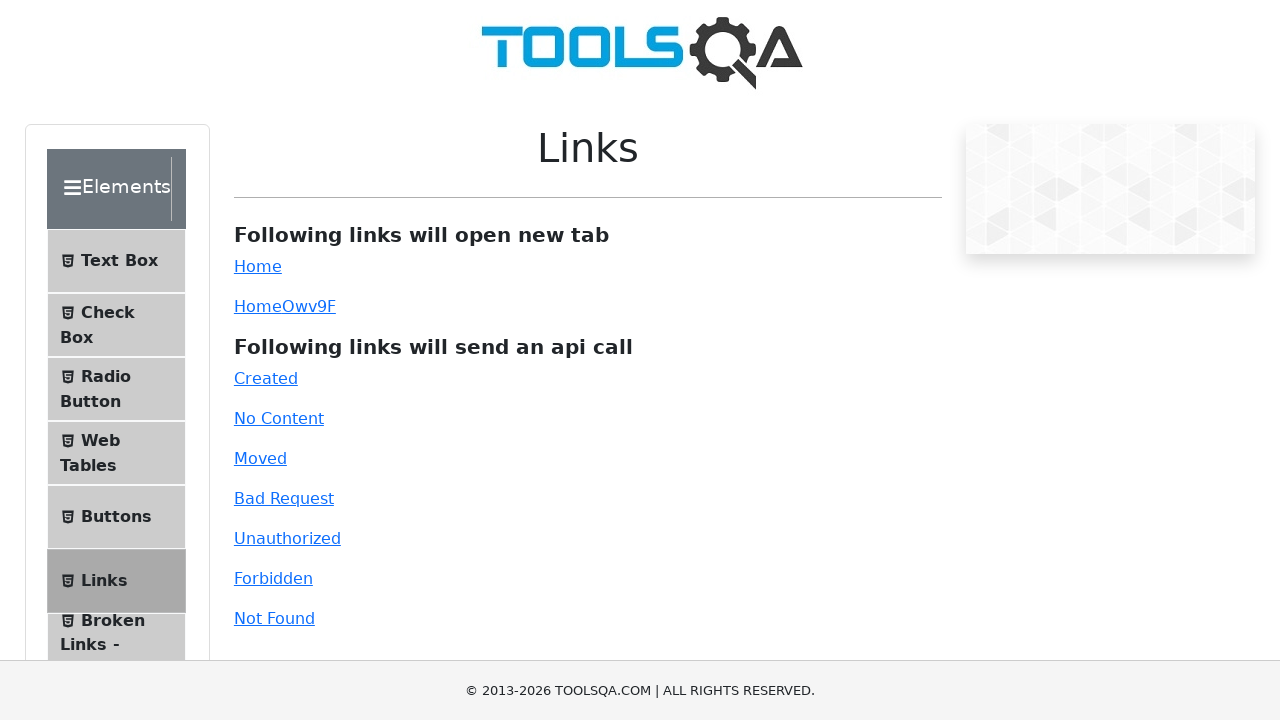

Verified link with href: javascript:throw new Error('React has blocked a javascript: URL as a security precaution.')
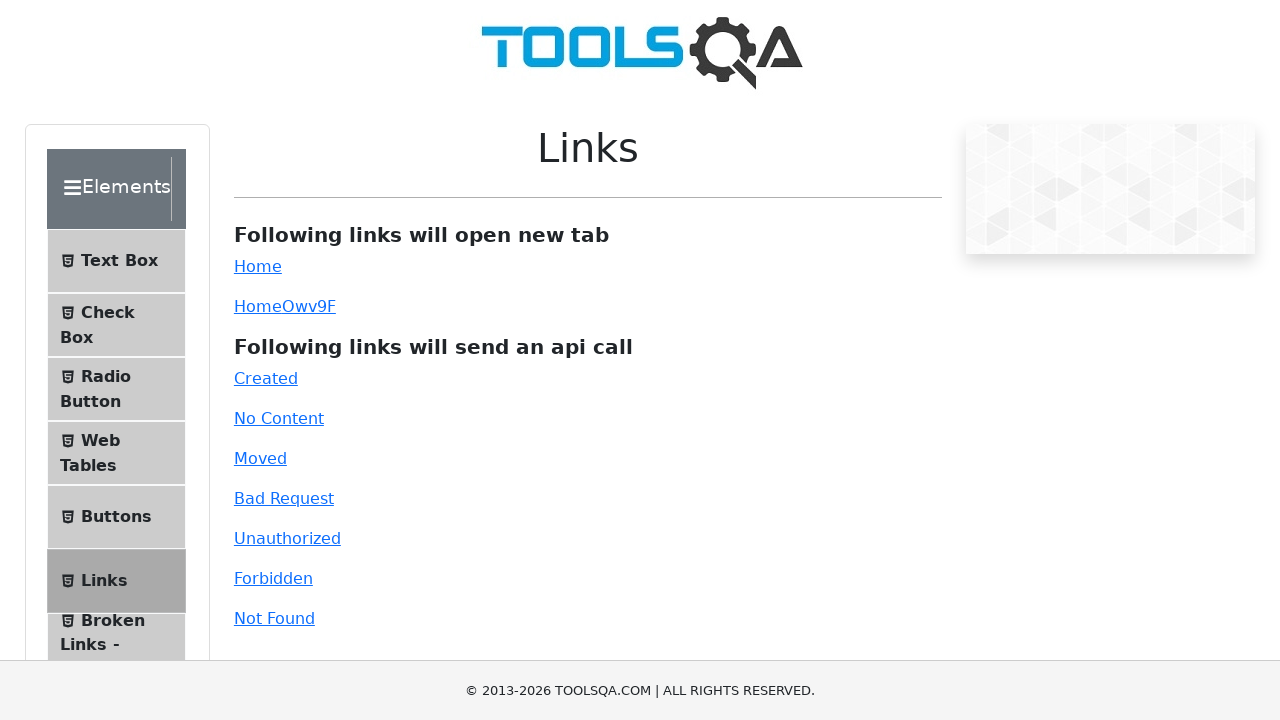

Verified link with href: javascript:throw new Error('React has blocked a javascript: URL as a security precaution.')
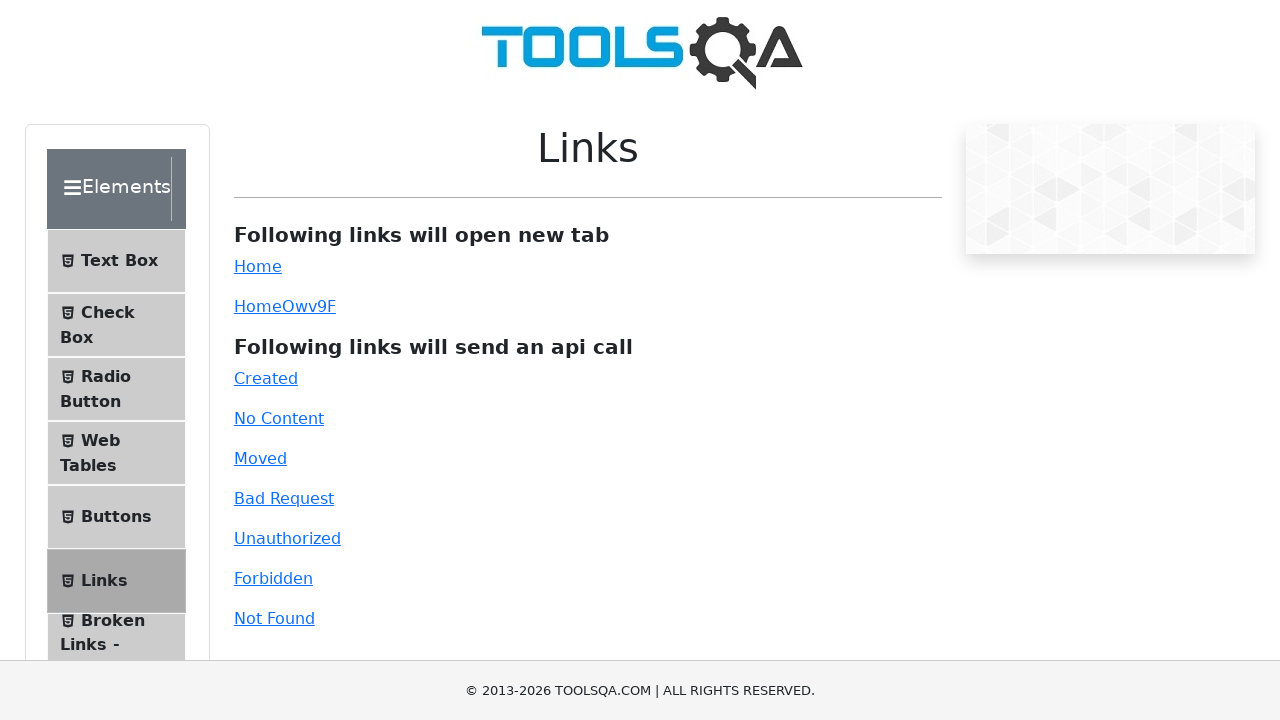

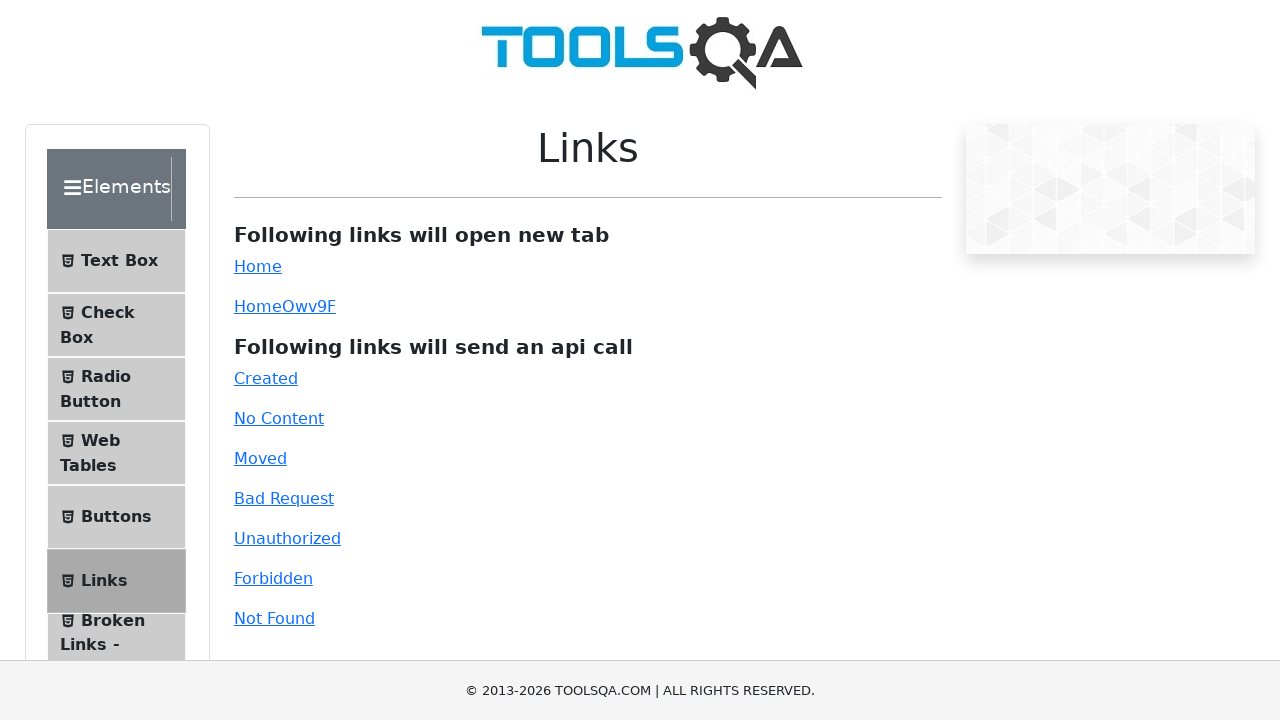